Tests infinite scroll functionality by scrolling 750 pixels down 10 times and then 750 pixels up 10 times using JavaScript execution

Starting URL: https://practice.cydeo.com/infinite_scroll

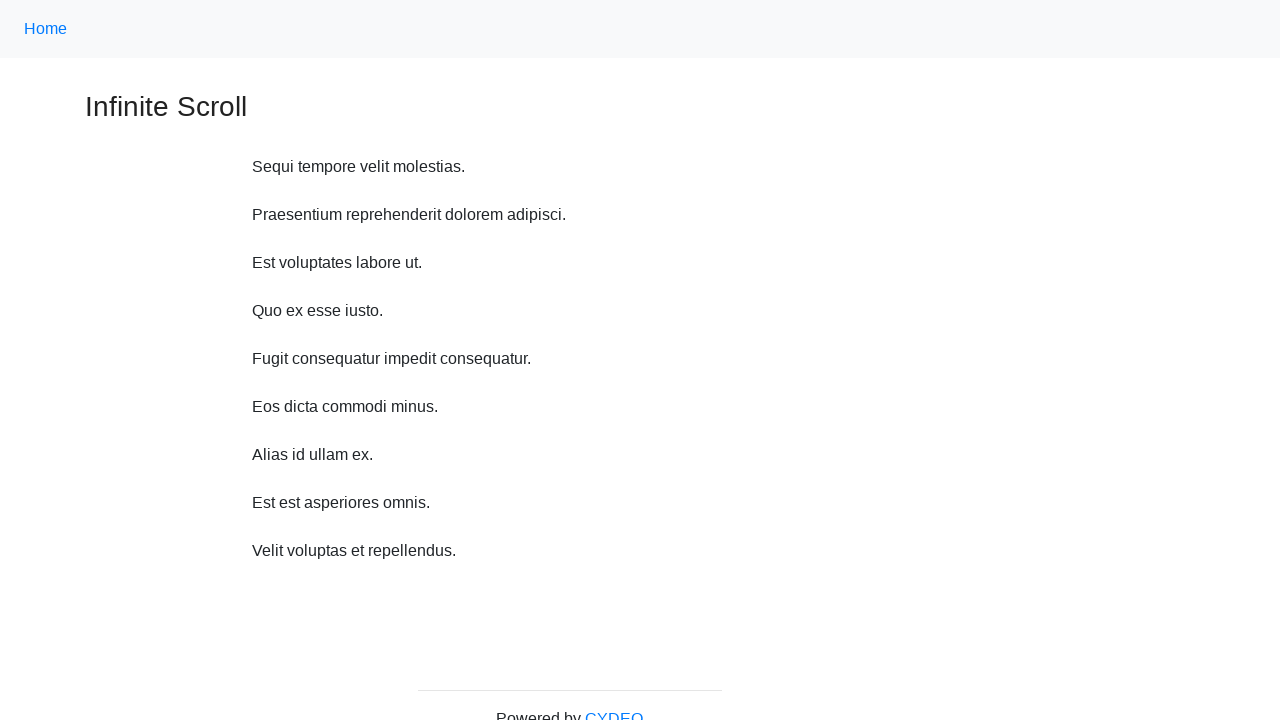

Waited for page to load (5 seconds)
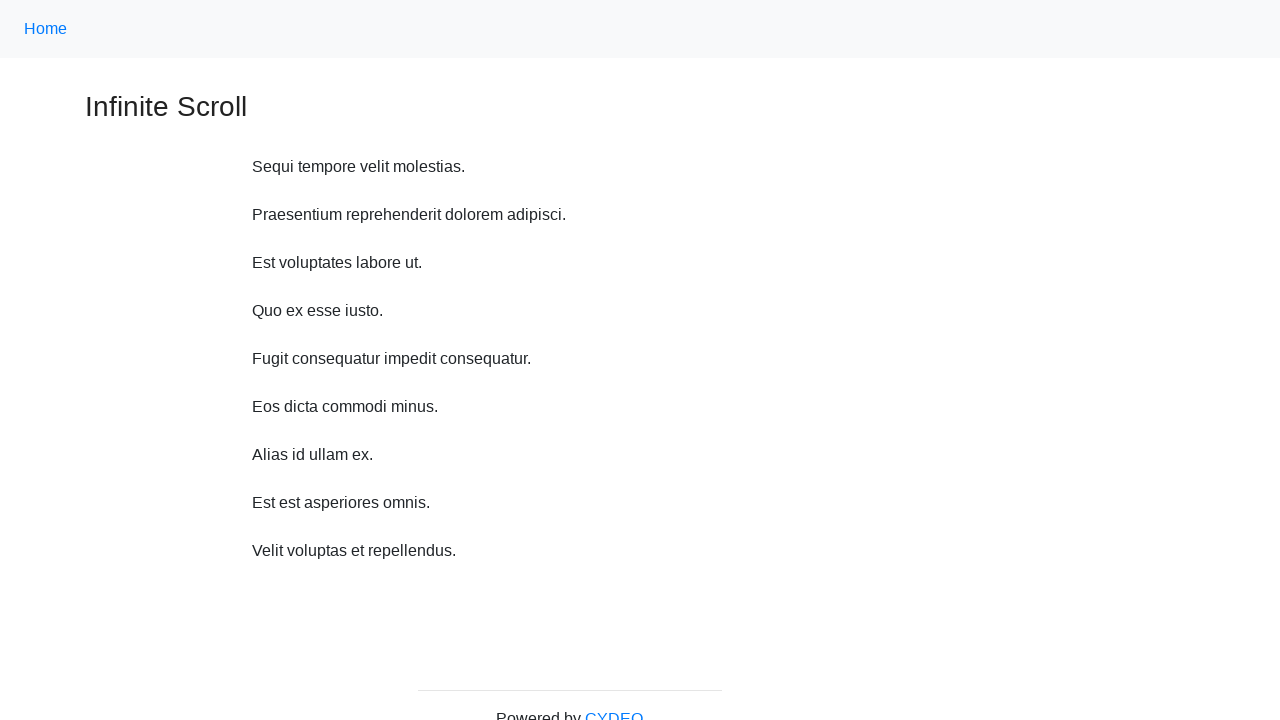

Waited 1 second before scrolling down (iteration 1/10)
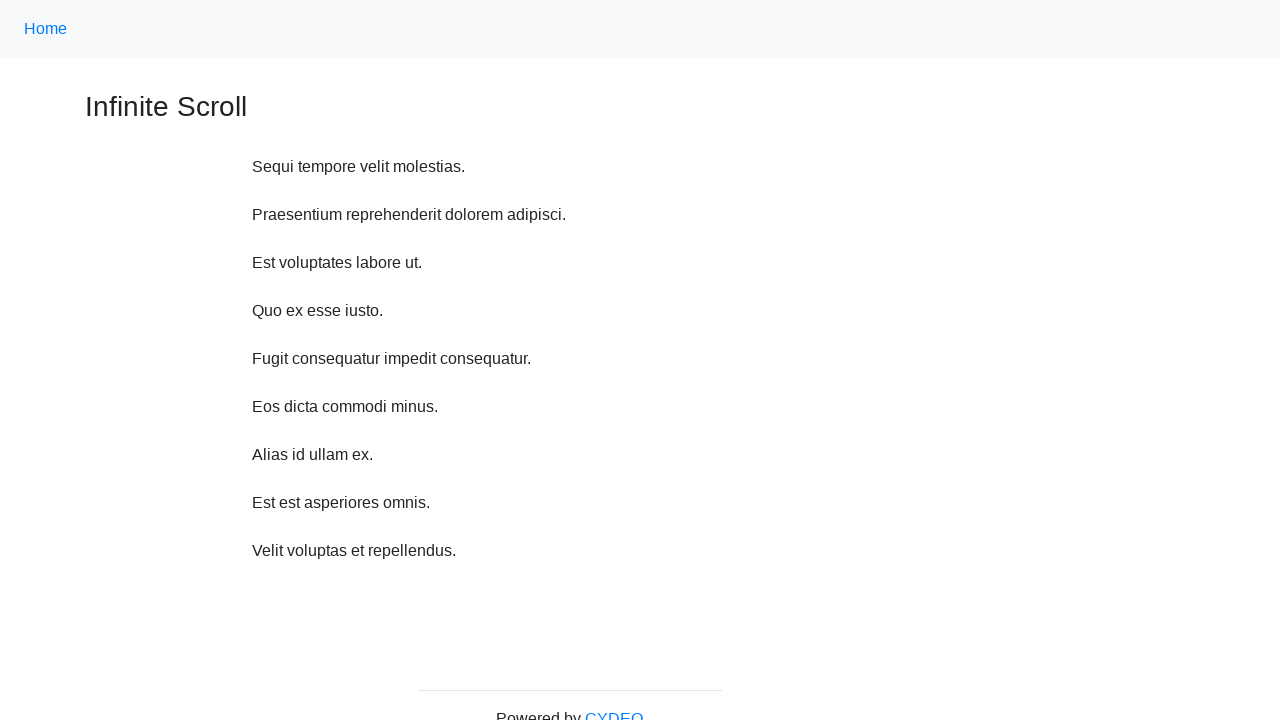

Scrolled down 750 pixels (iteration 1/10)
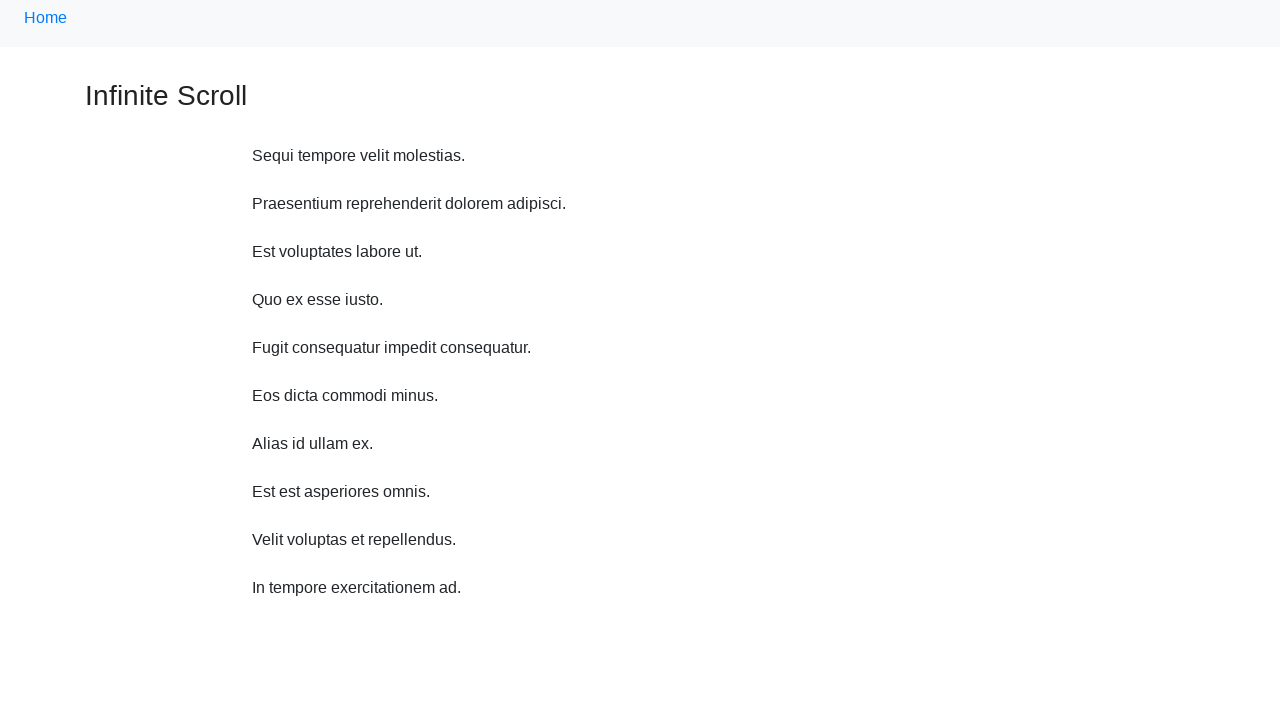

Waited 1 second before scrolling down (iteration 2/10)
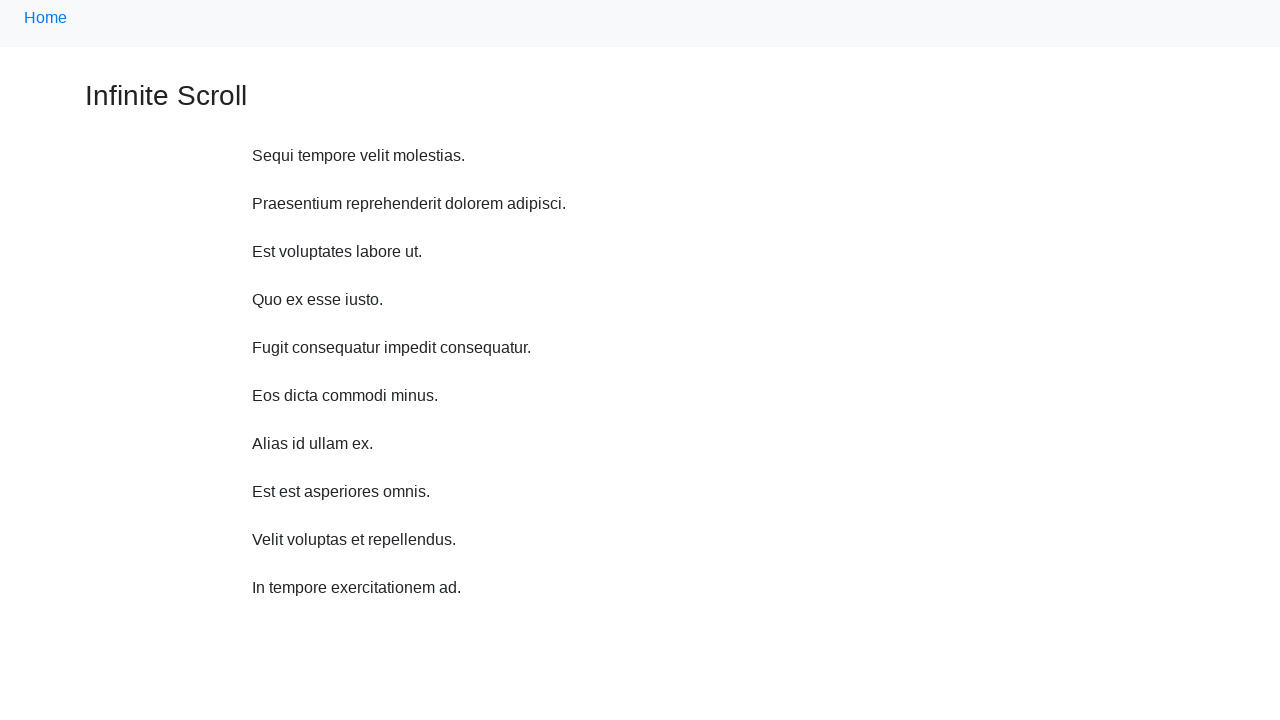

Scrolled down 750 pixels (iteration 2/10)
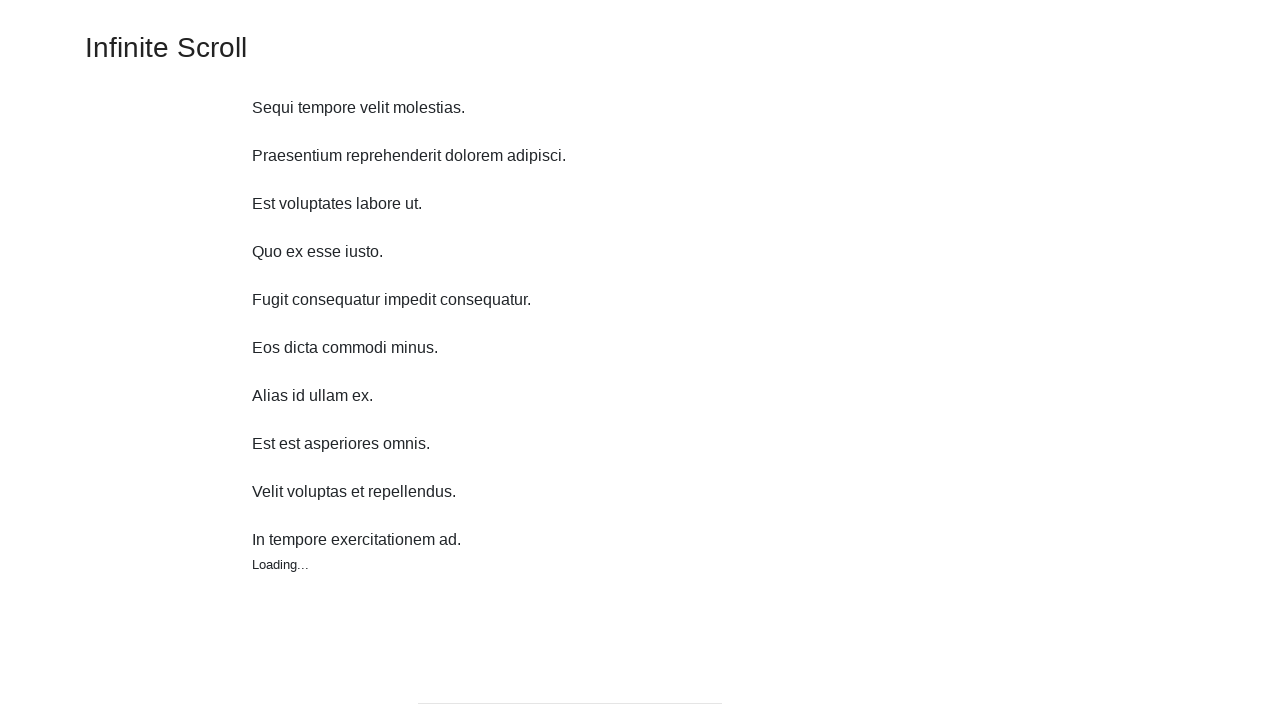

Waited 1 second before scrolling down (iteration 3/10)
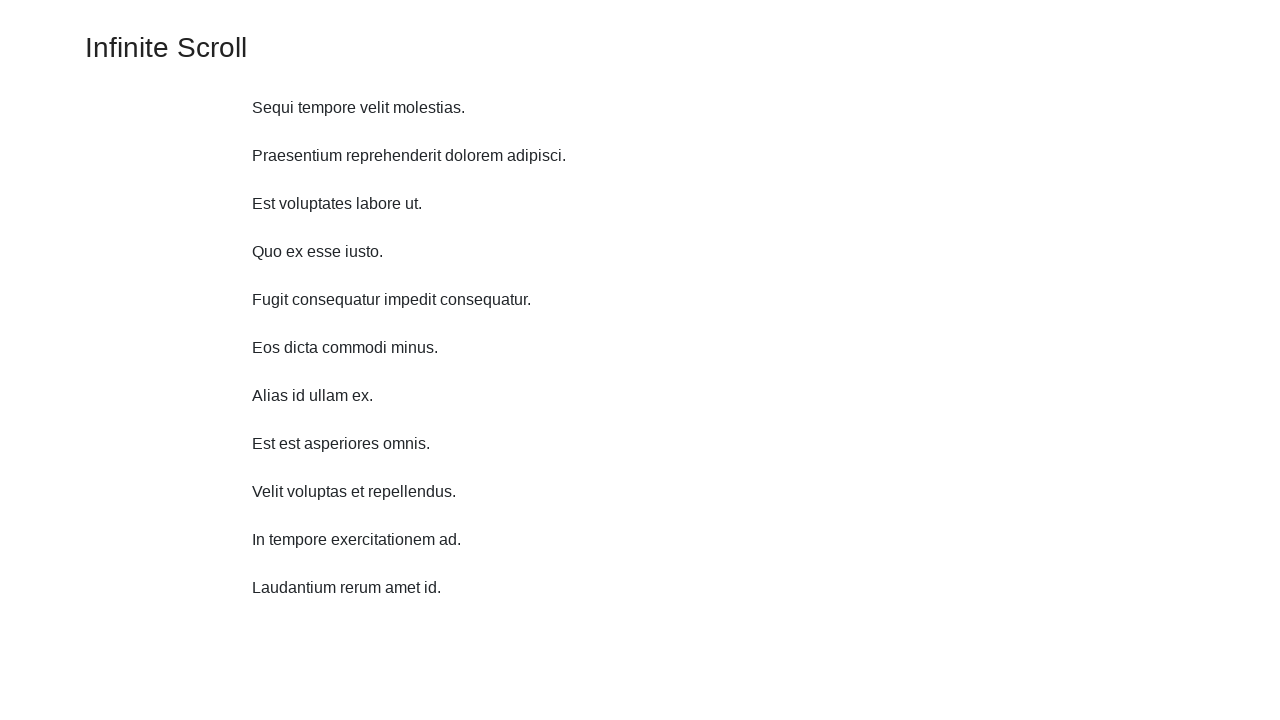

Scrolled down 750 pixels (iteration 3/10)
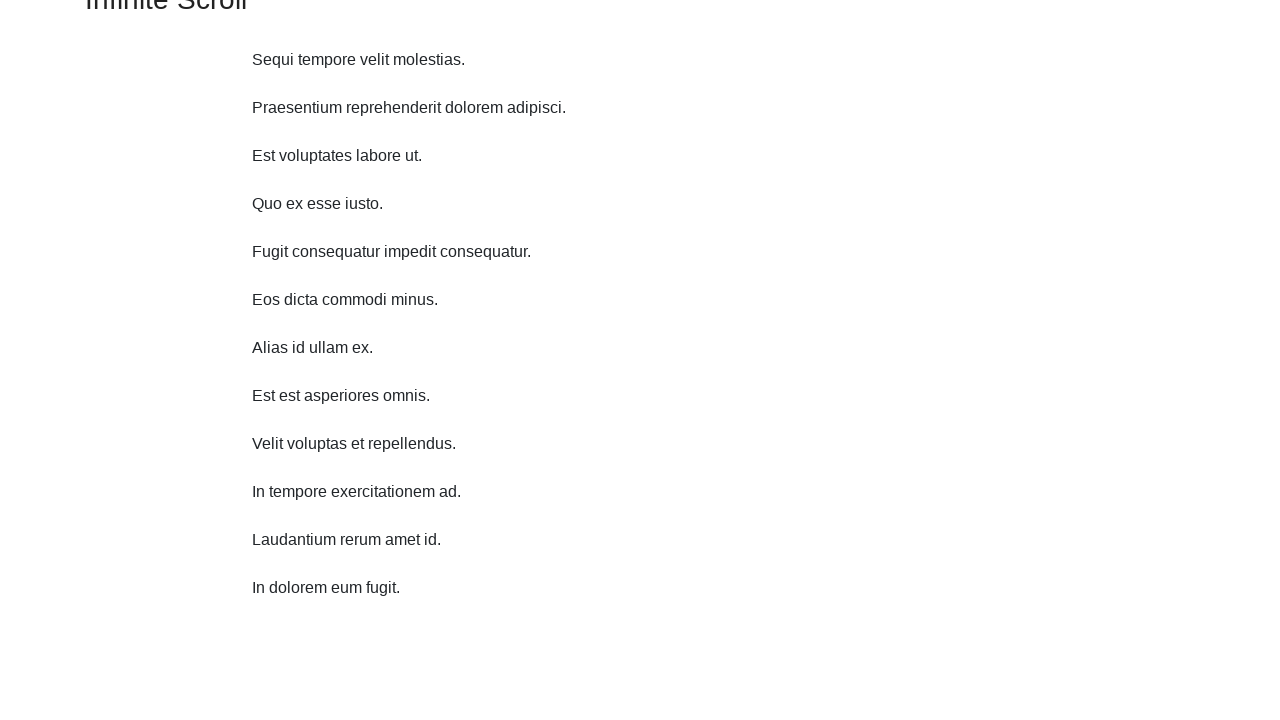

Waited 1 second before scrolling down (iteration 4/10)
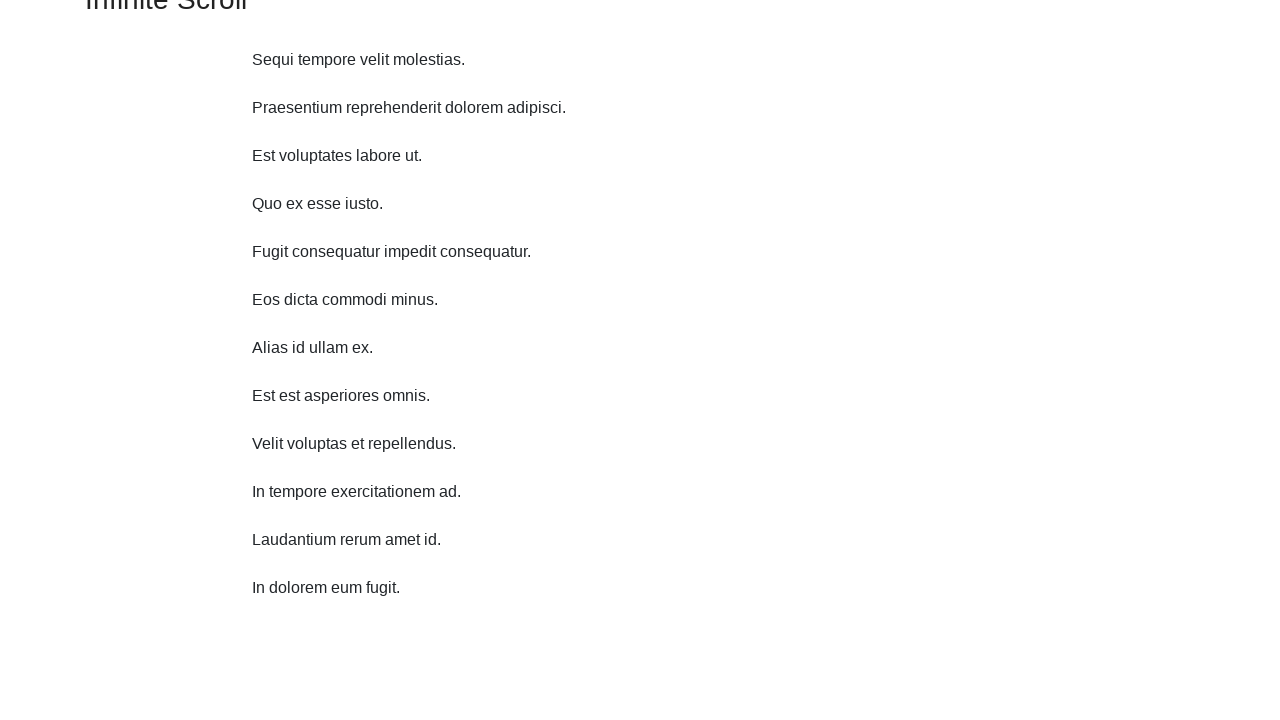

Scrolled down 750 pixels (iteration 4/10)
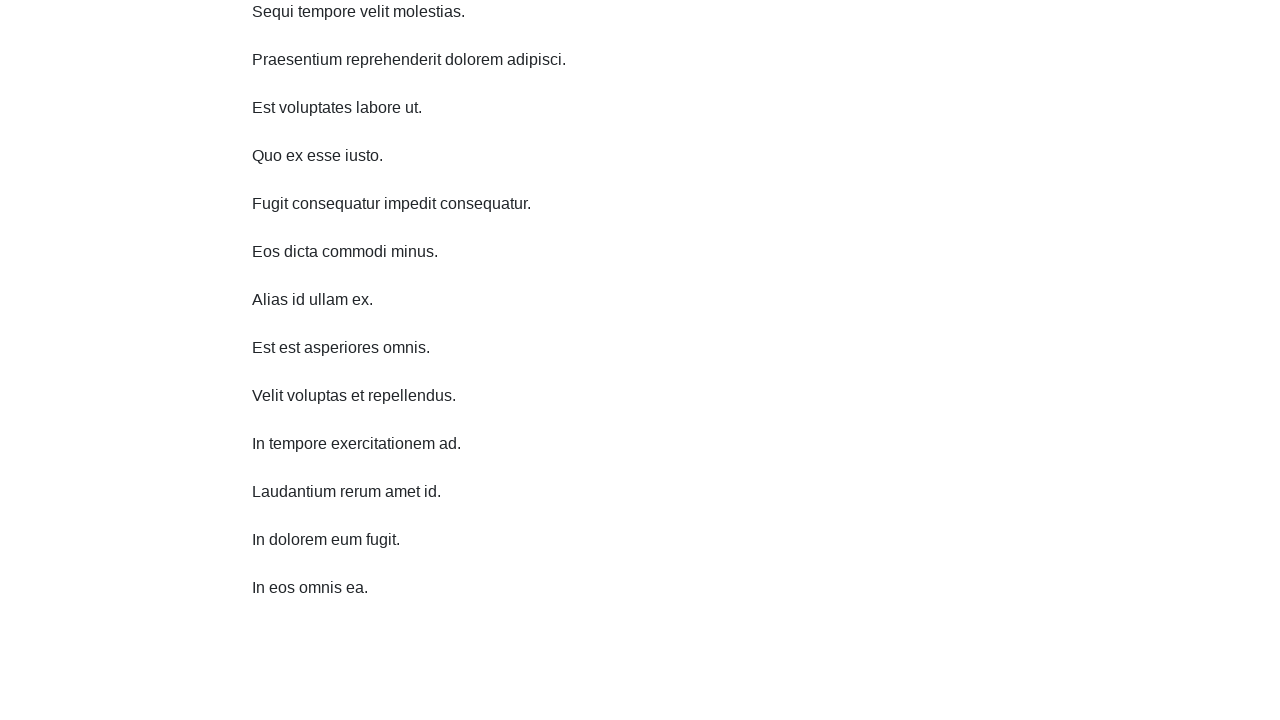

Waited 1 second before scrolling down (iteration 5/10)
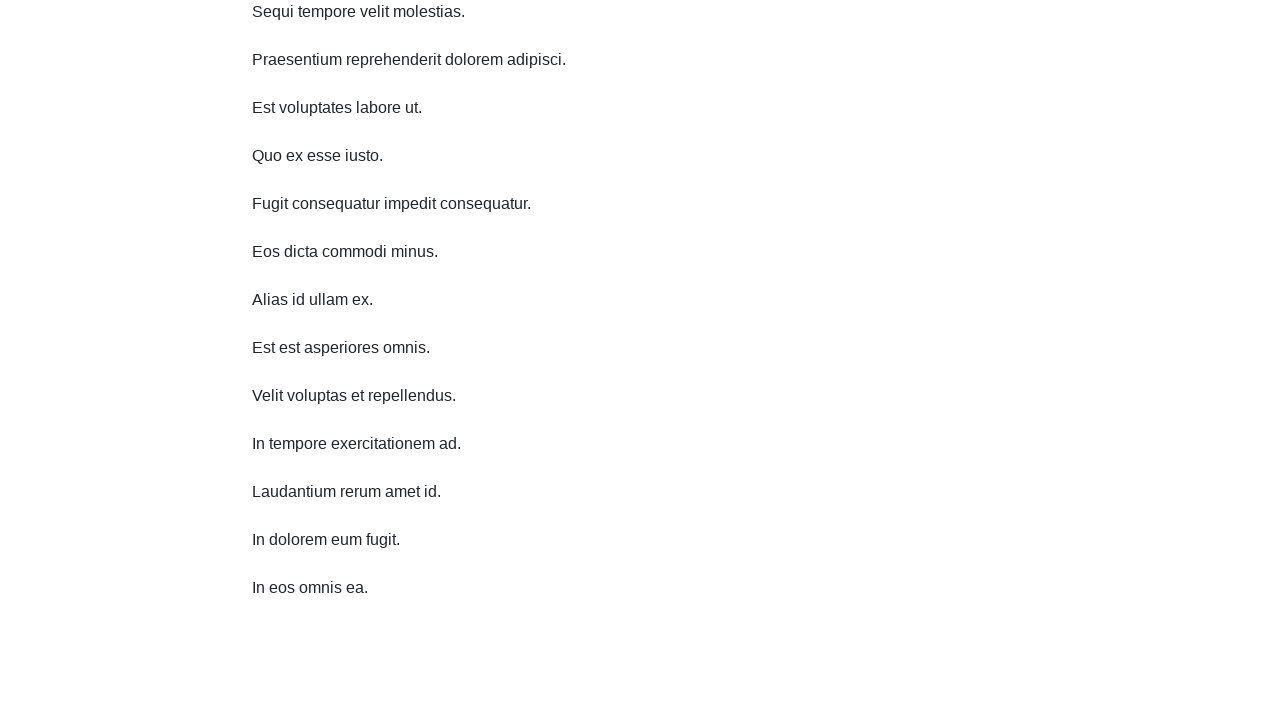

Scrolled down 750 pixels (iteration 5/10)
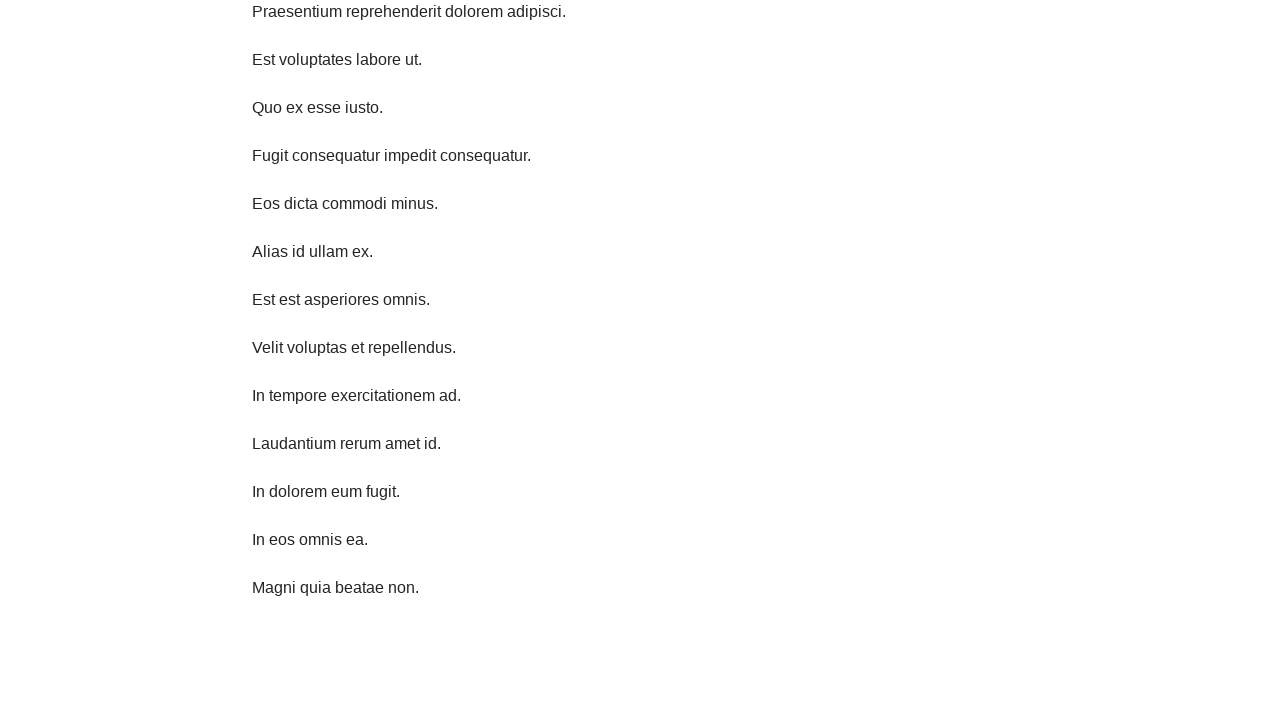

Waited 1 second before scrolling down (iteration 6/10)
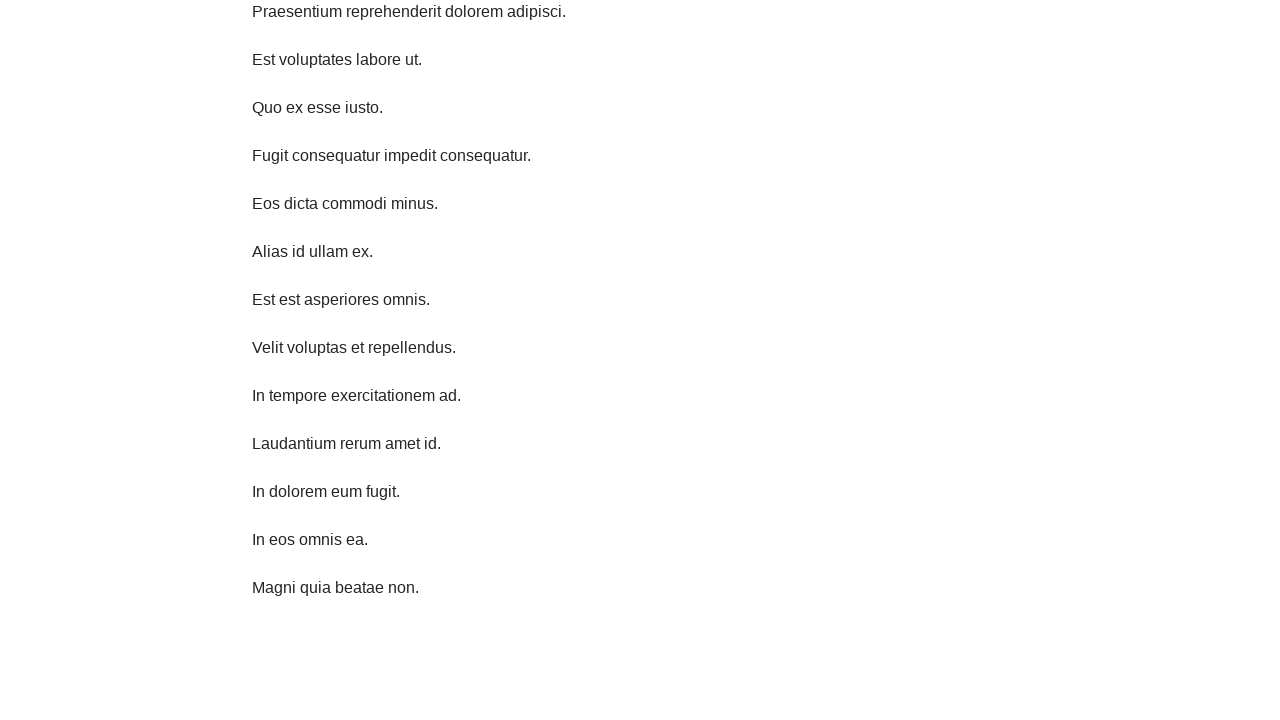

Scrolled down 750 pixels (iteration 6/10)
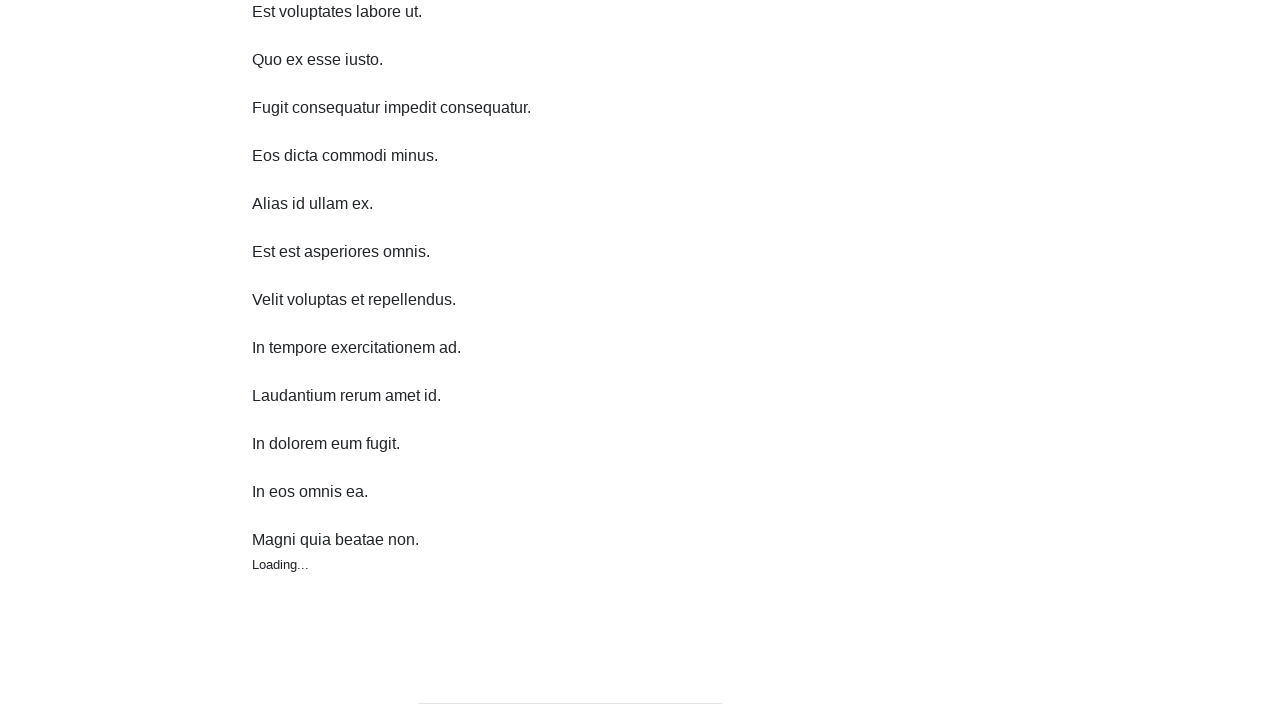

Waited 1 second before scrolling down (iteration 7/10)
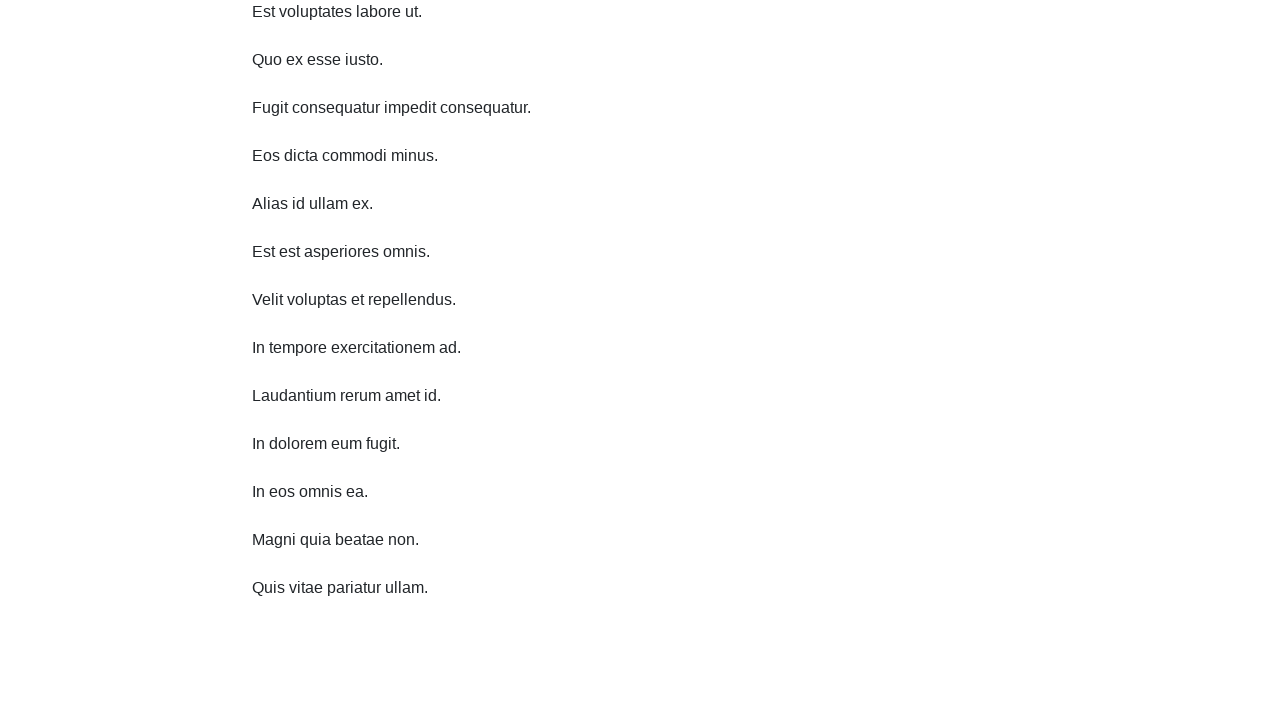

Scrolled down 750 pixels (iteration 7/10)
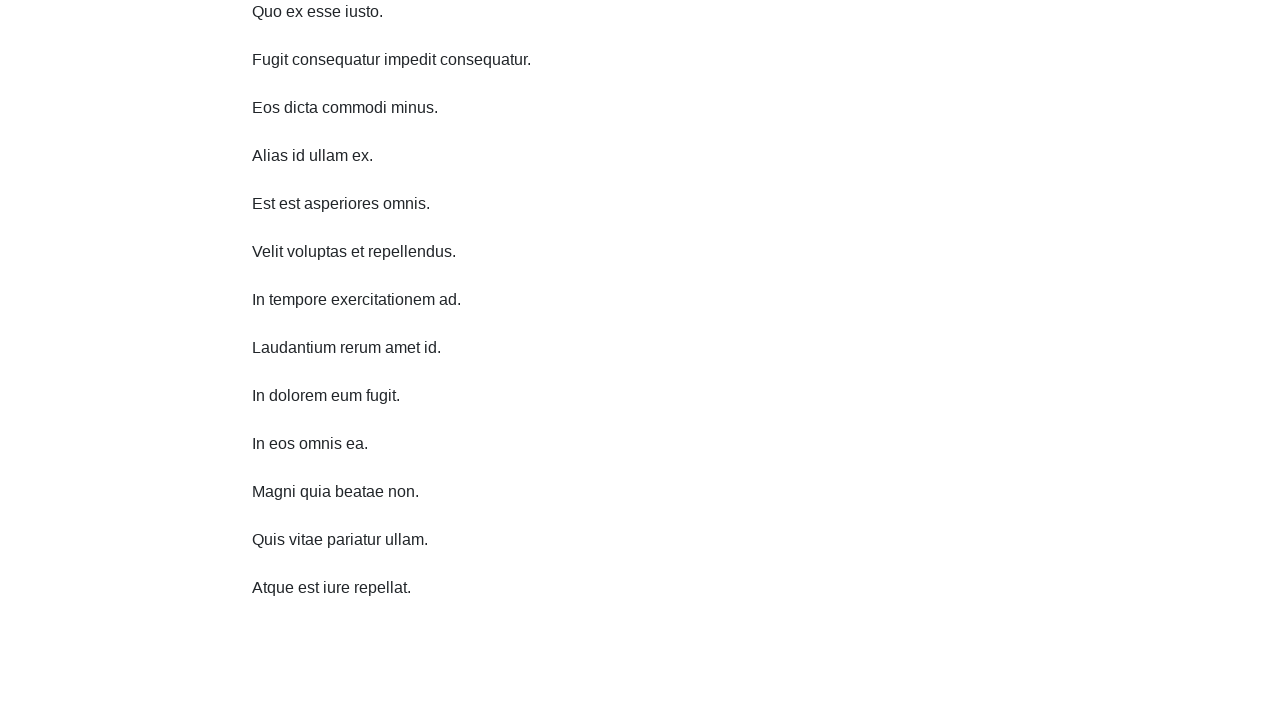

Waited 1 second before scrolling down (iteration 8/10)
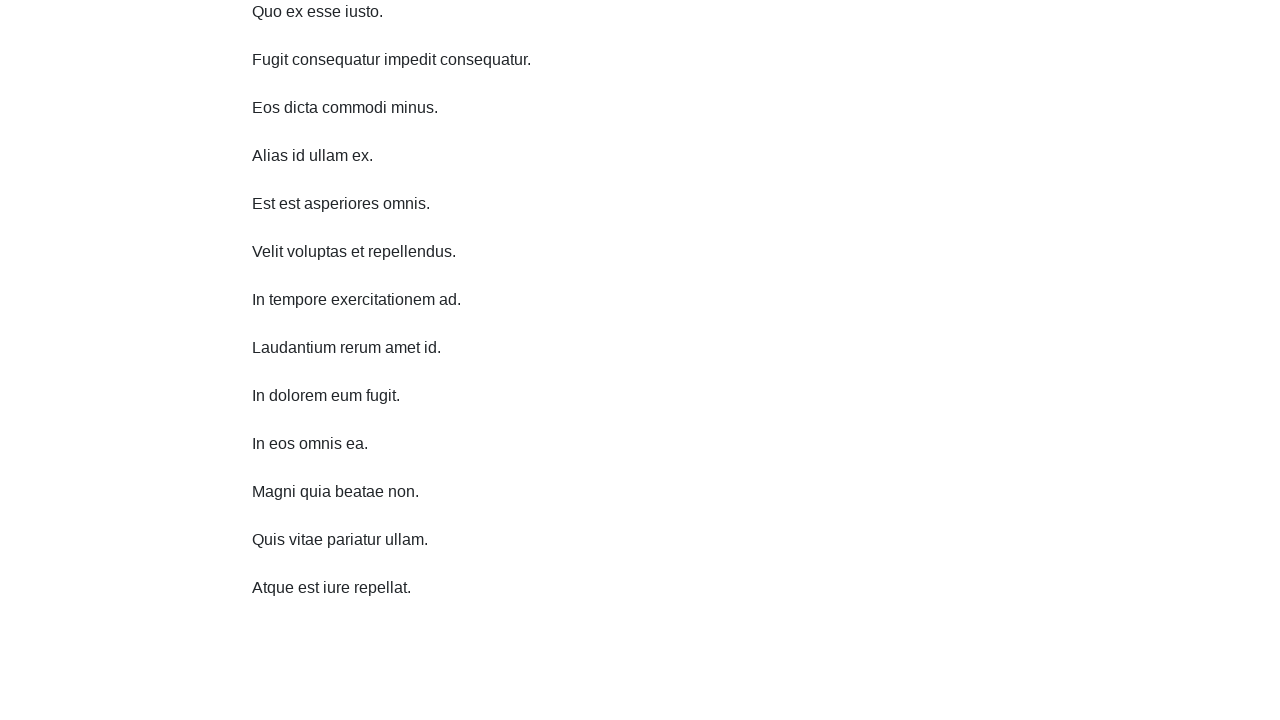

Scrolled down 750 pixels (iteration 8/10)
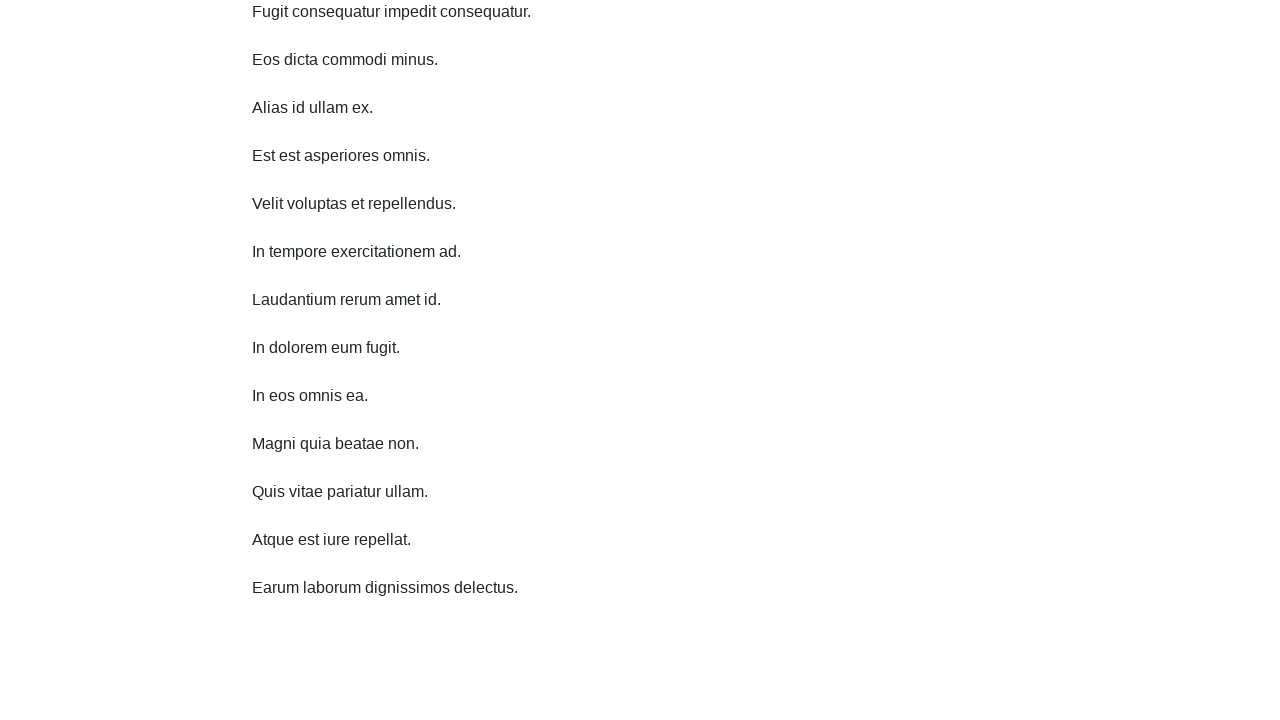

Waited 1 second before scrolling down (iteration 9/10)
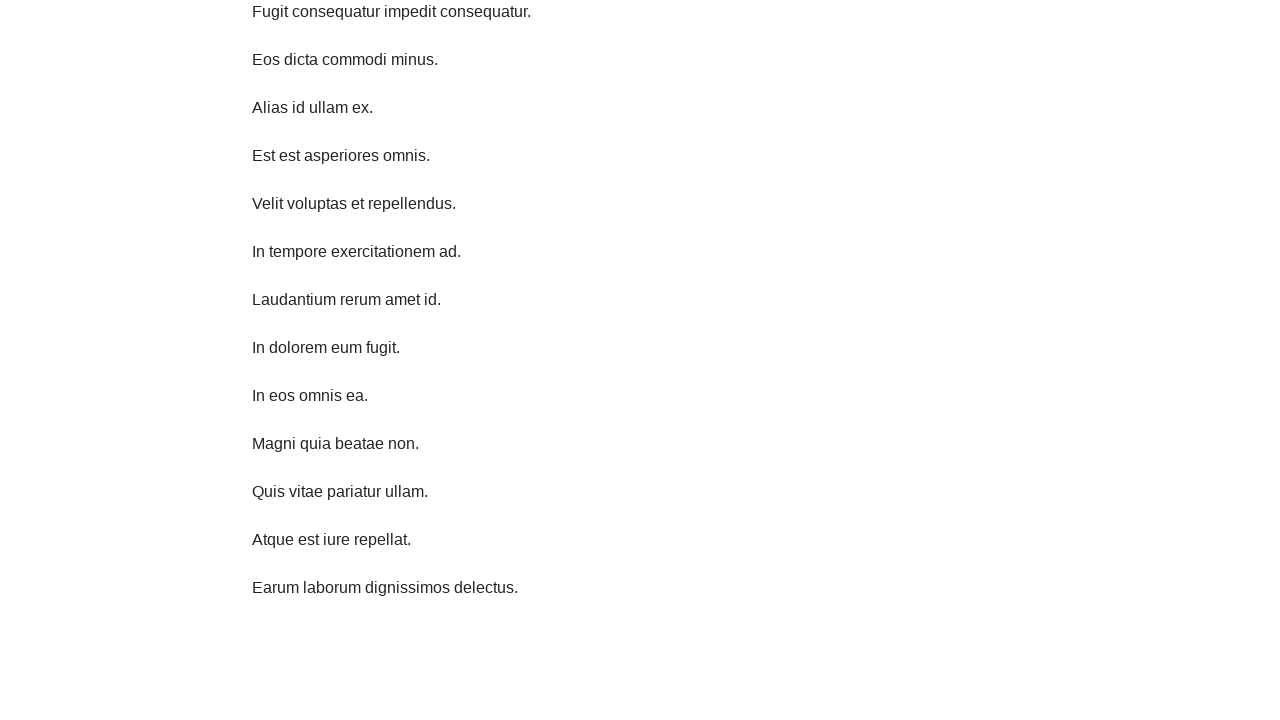

Scrolled down 750 pixels (iteration 9/10)
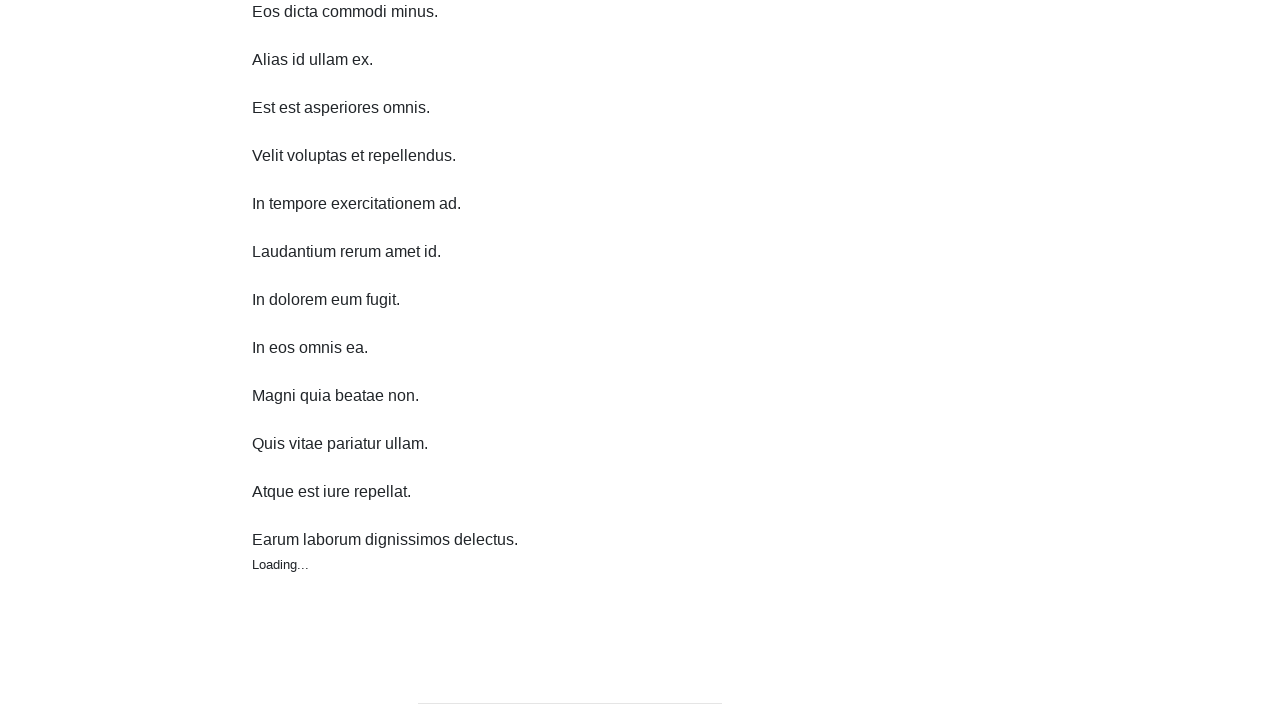

Waited 1 second before scrolling down (iteration 10/10)
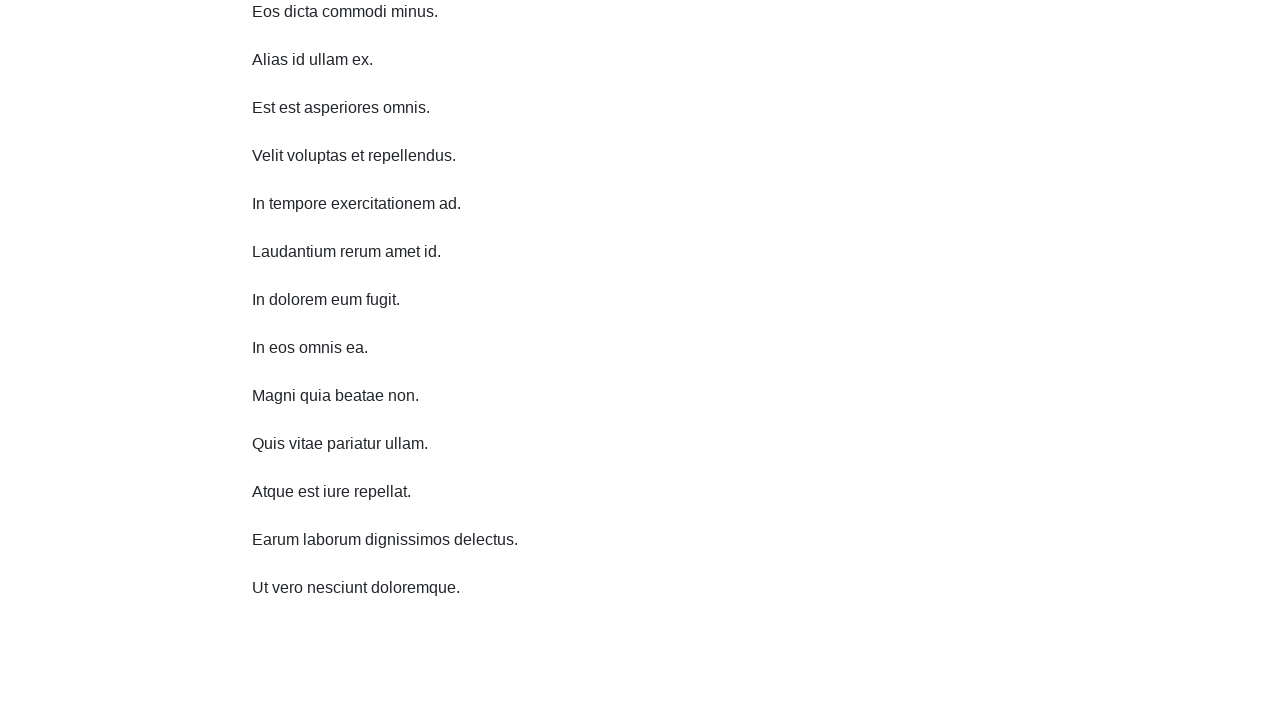

Scrolled down 750 pixels (iteration 10/10)
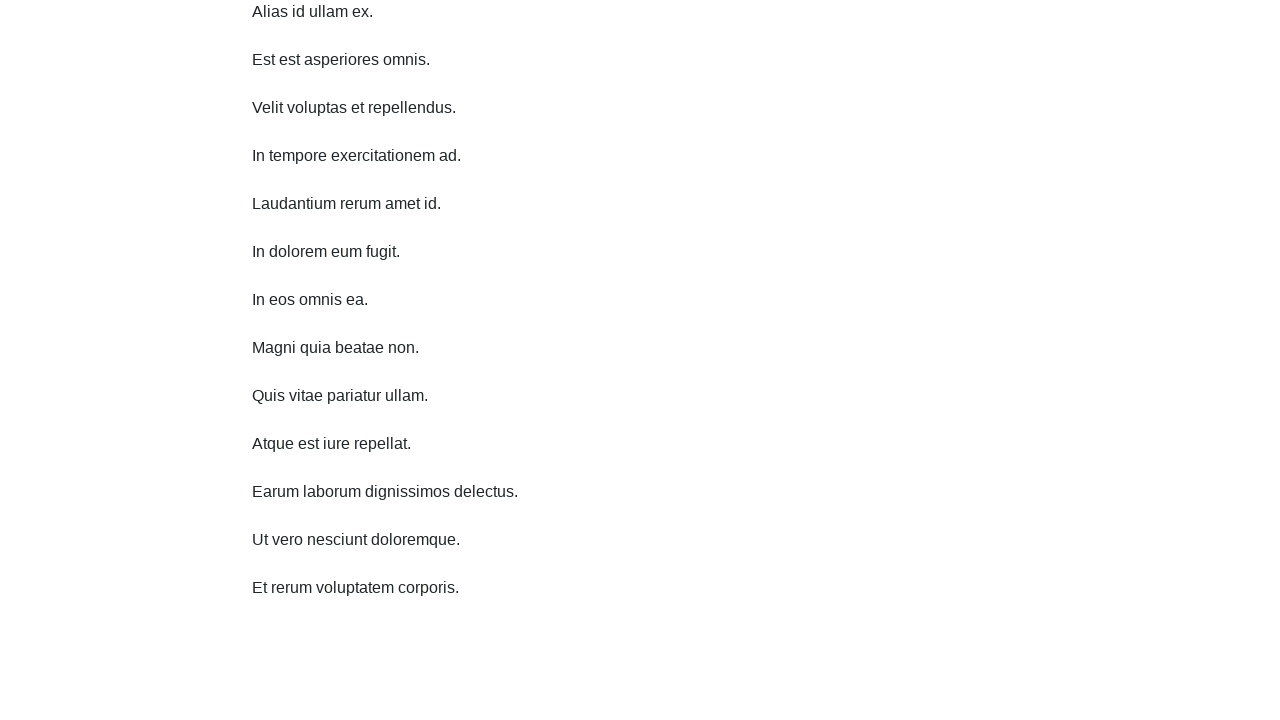

Waited 1 second before scrolling up (iteration 1/10)
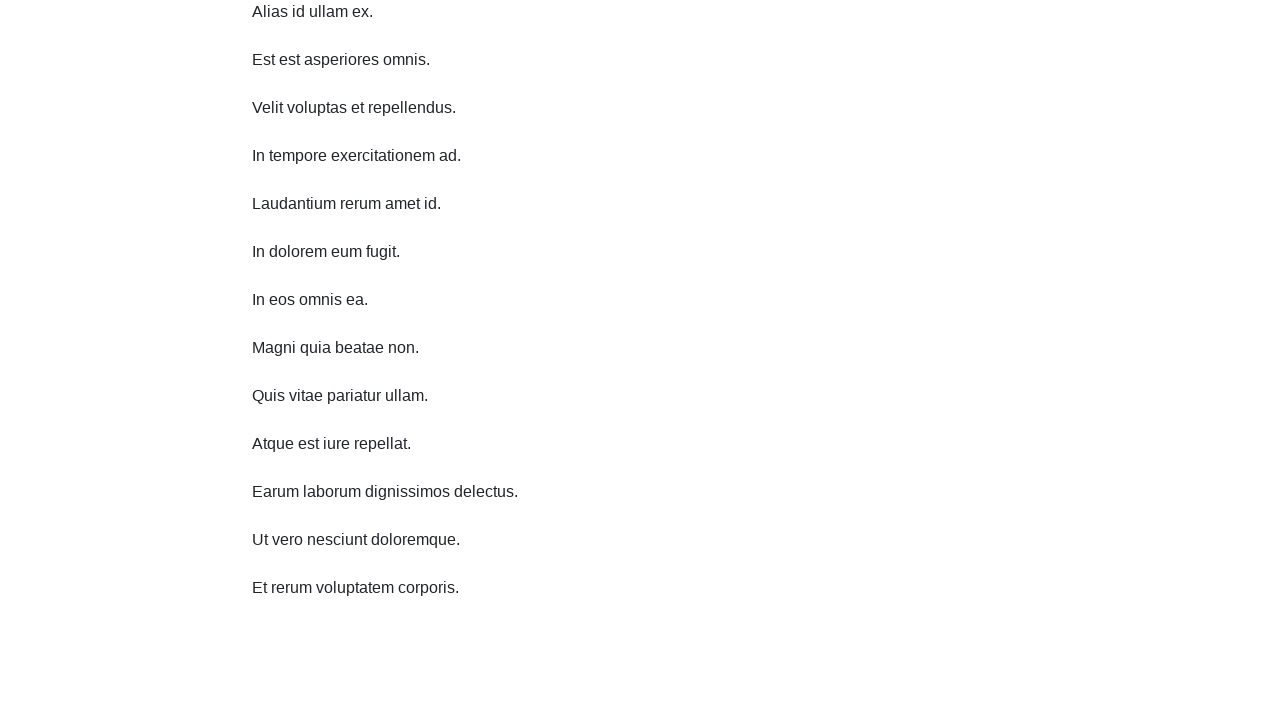

Scrolled up 750 pixels (iteration 1/10)
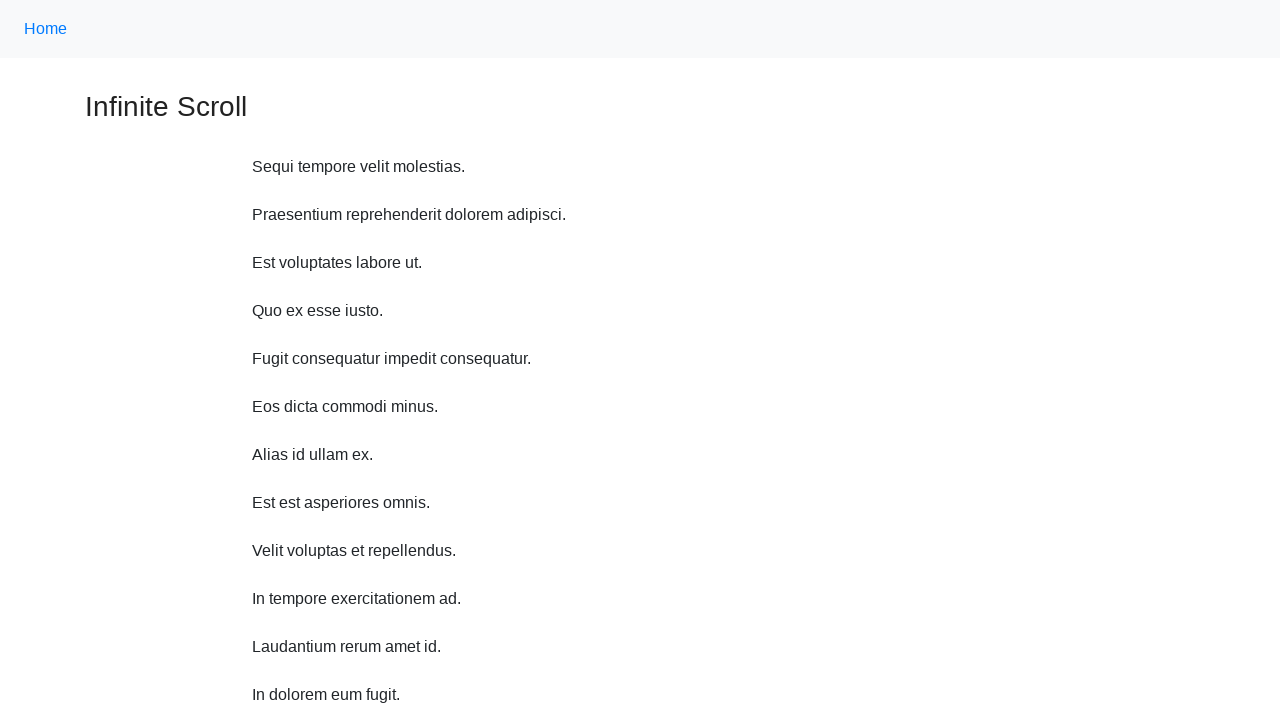

Waited 1 second before scrolling up (iteration 2/10)
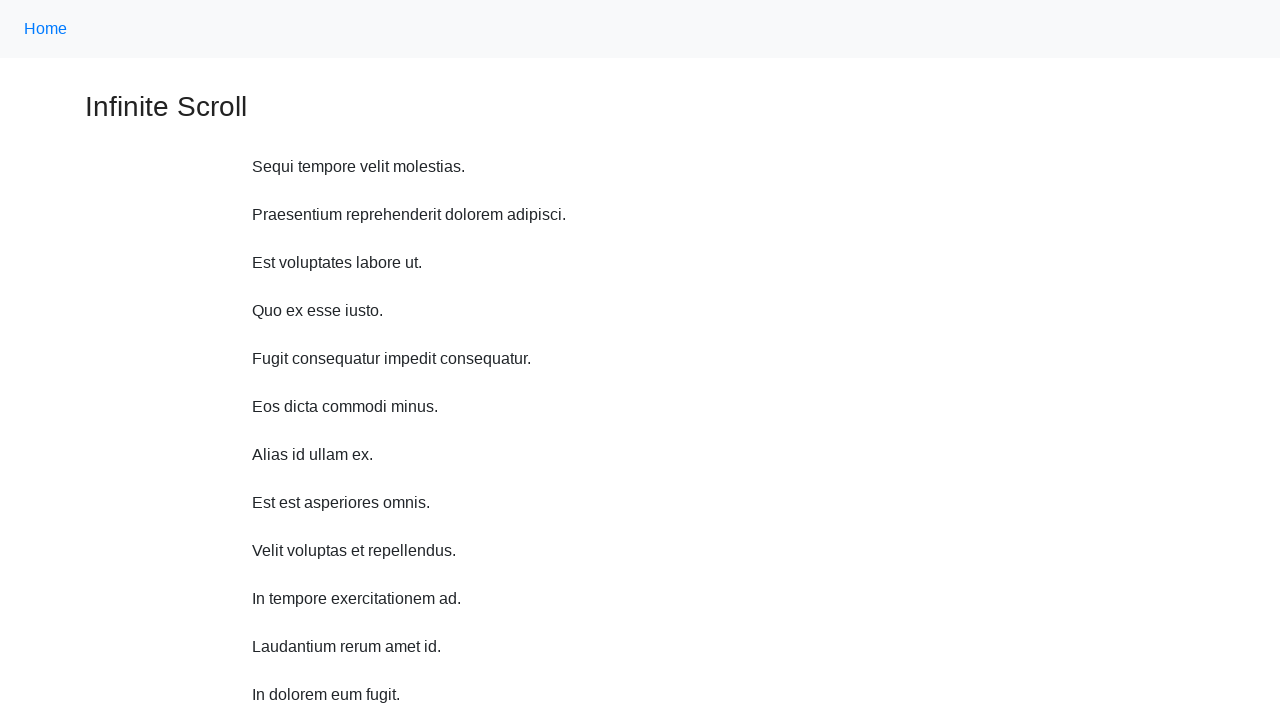

Scrolled up 750 pixels (iteration 2/10)
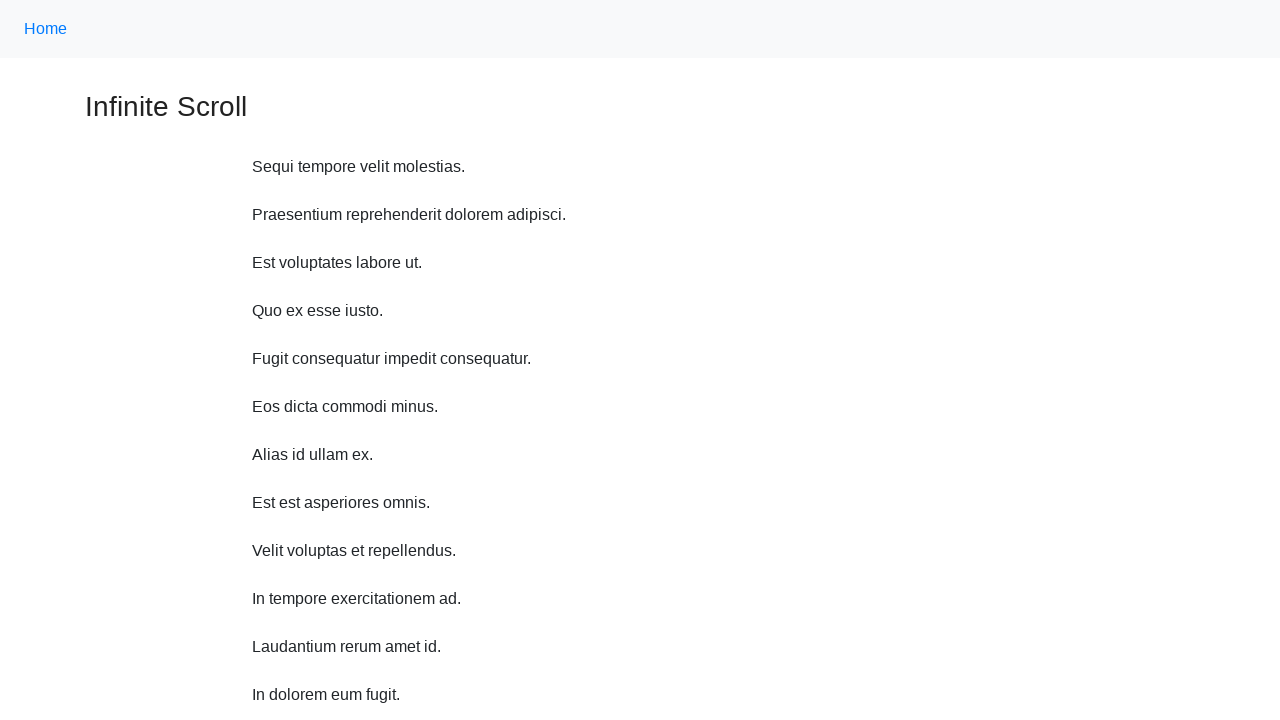

Waited 1 second before scrolling up (iteration 3/10)
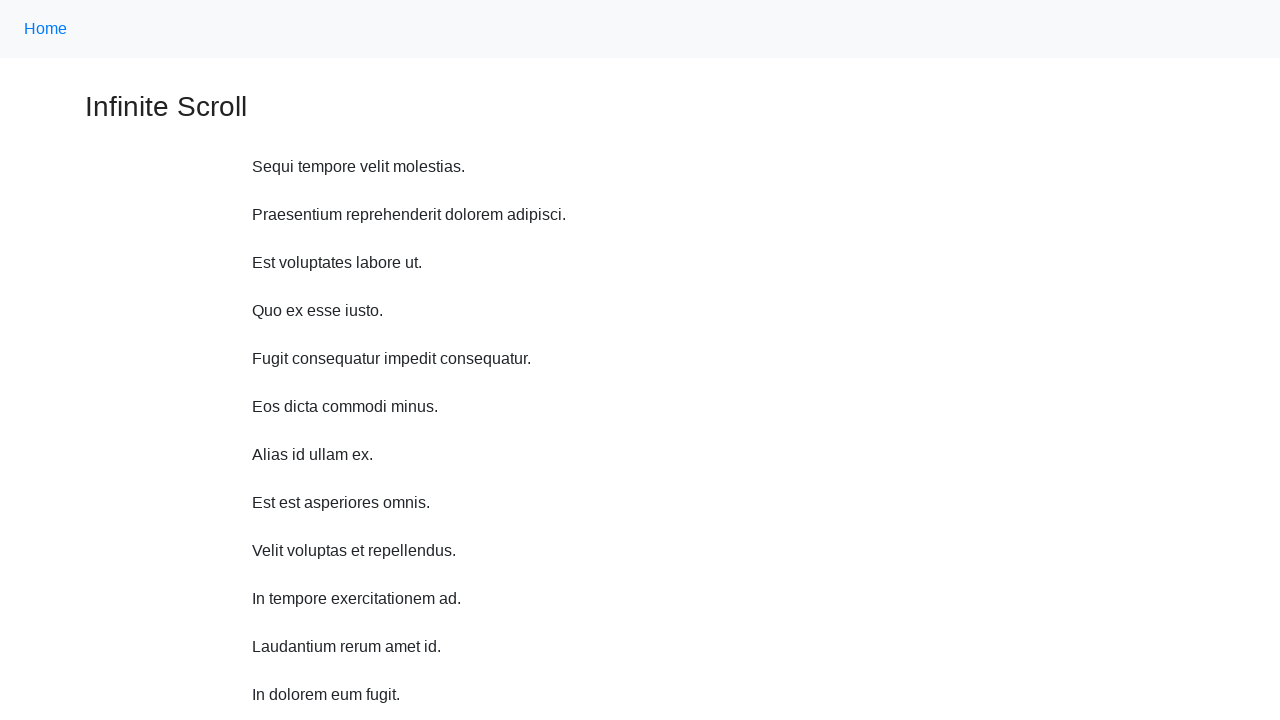

Scrolled up 750 pixels (iteration 3/10)
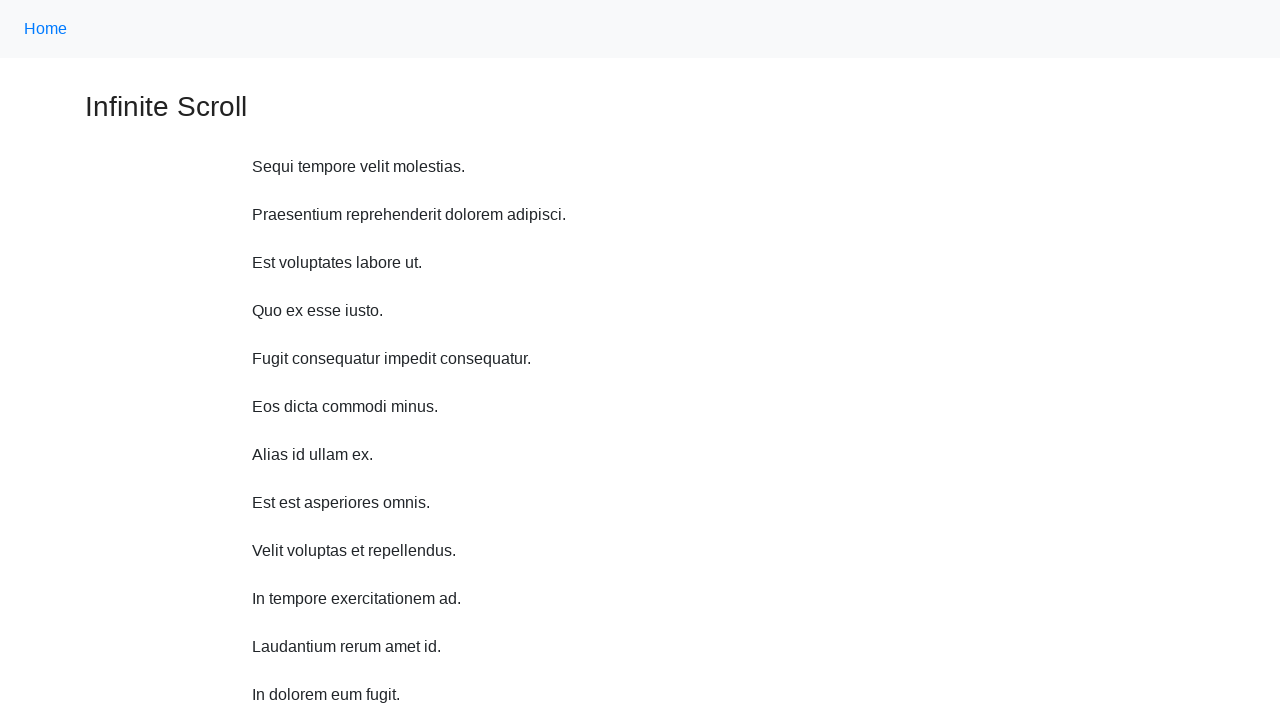

Waited 1 second before scrolling up (iteration 4/10)
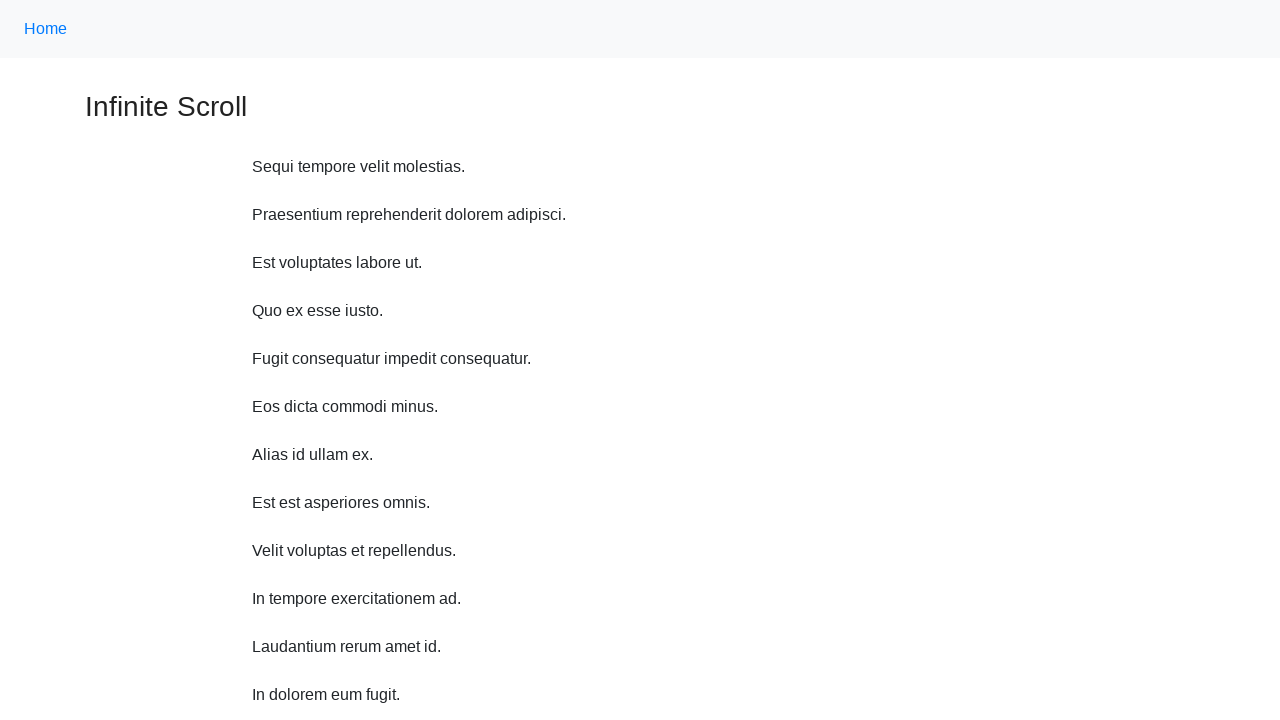

Scrolled up 750 pixels (iteration 4/10)
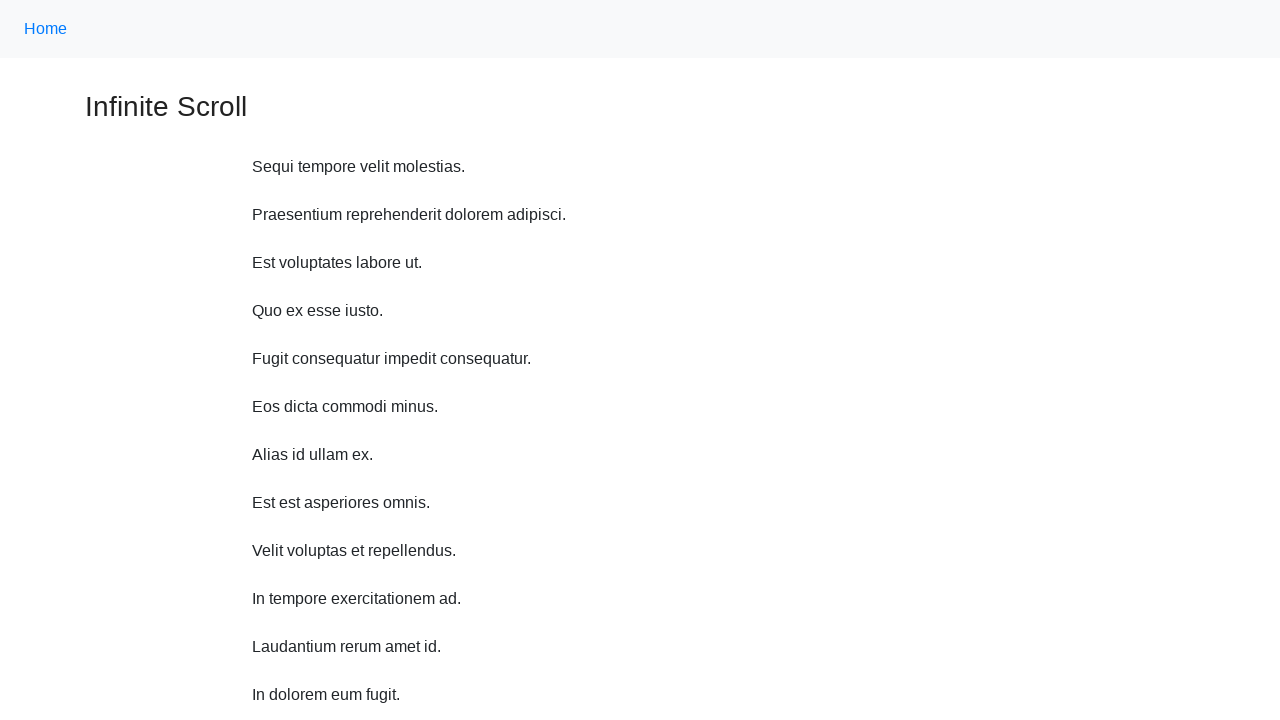

Waited 1 second before scrolling up (iteration 5/10)
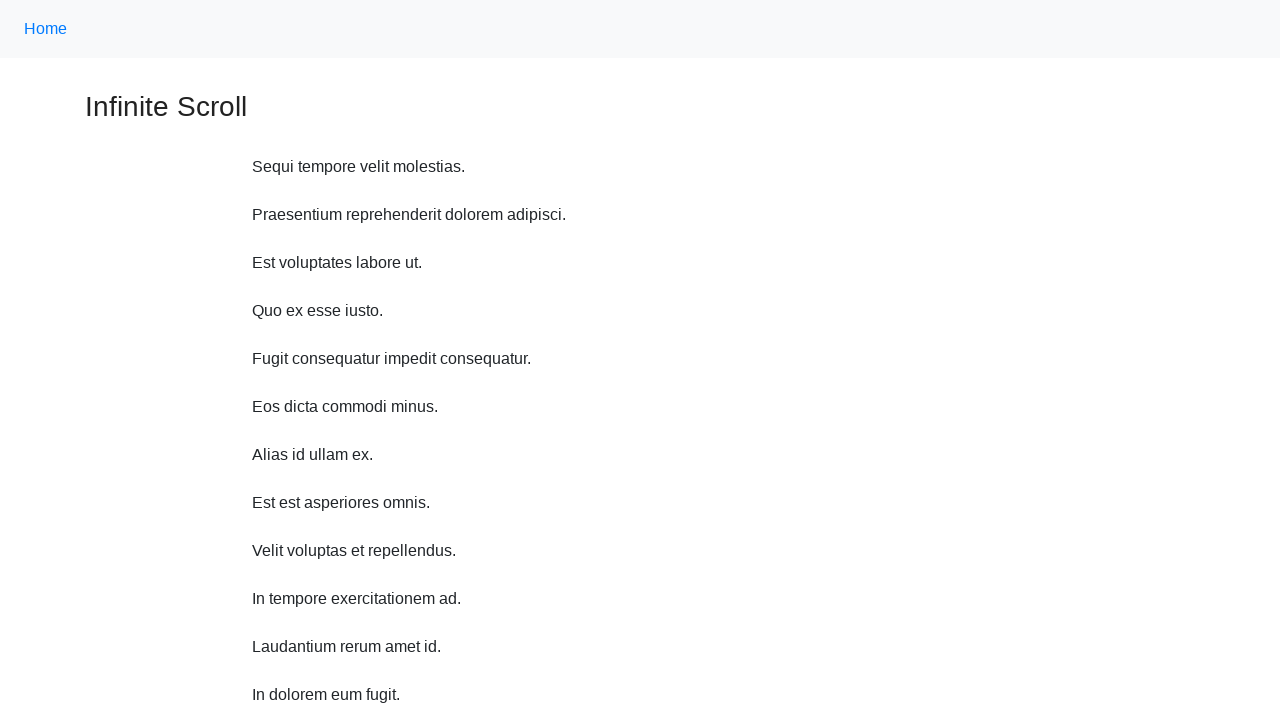

Scrolled up 750 pixels (iteration 5/10)
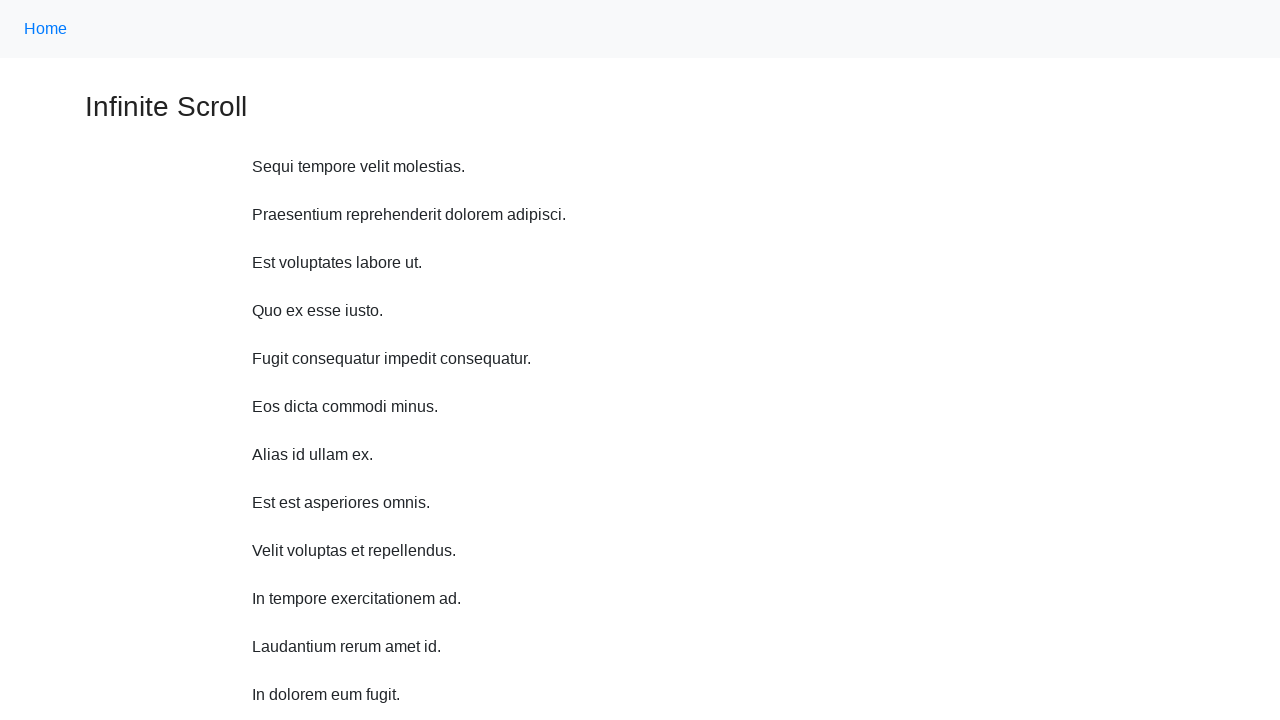

Waited 1 second before scrolling up (iteration 6/10)
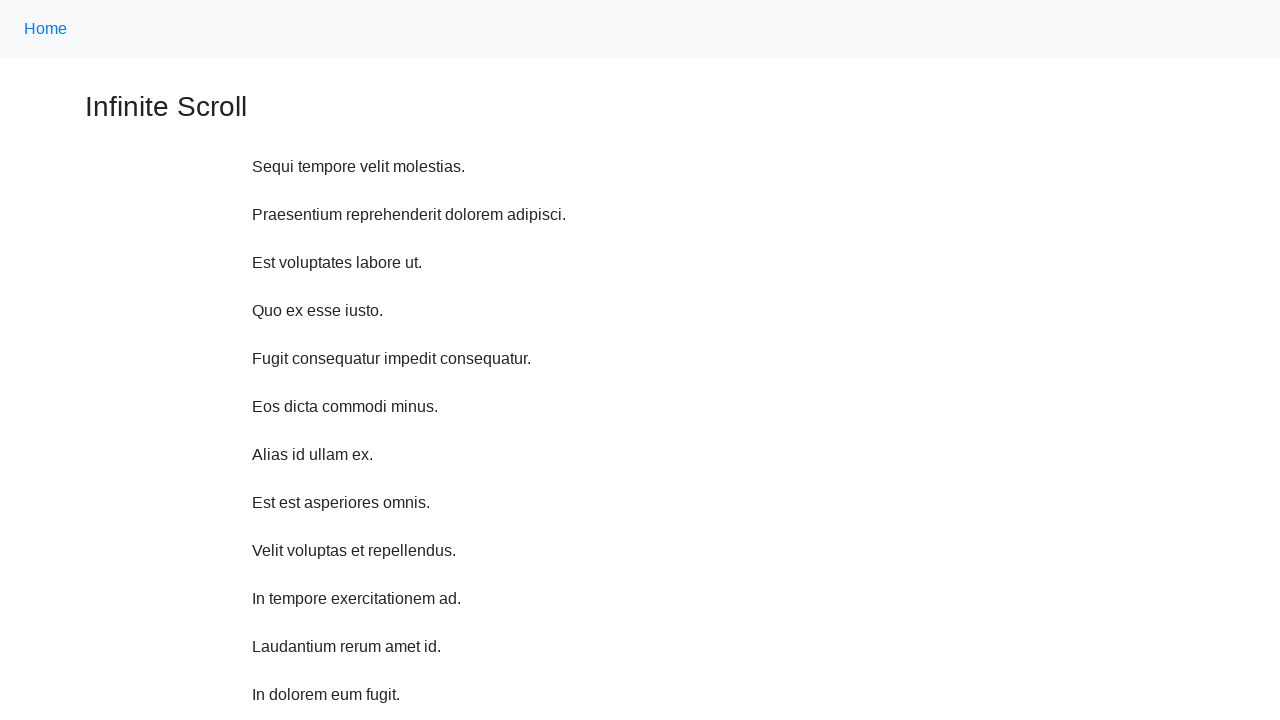

Scrolled up 750 pixels (iteration 6/10)
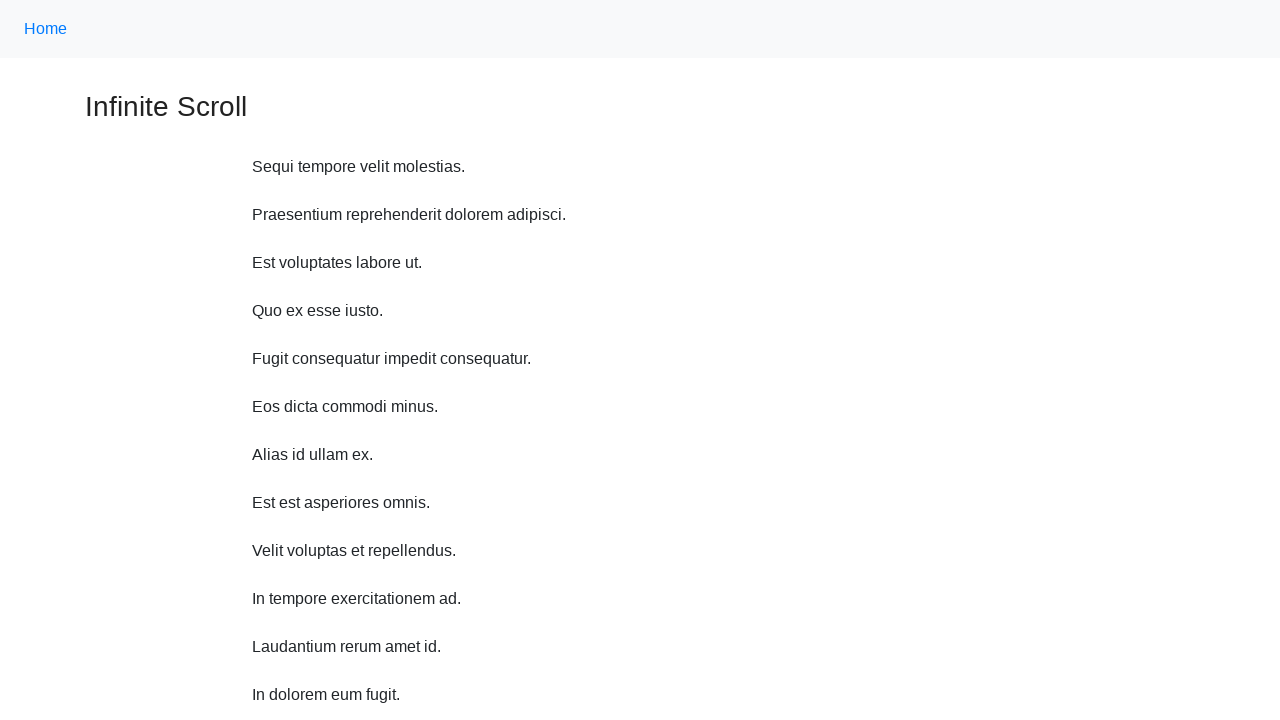

Waited 1 second before scrolling up (iteration 7/10)
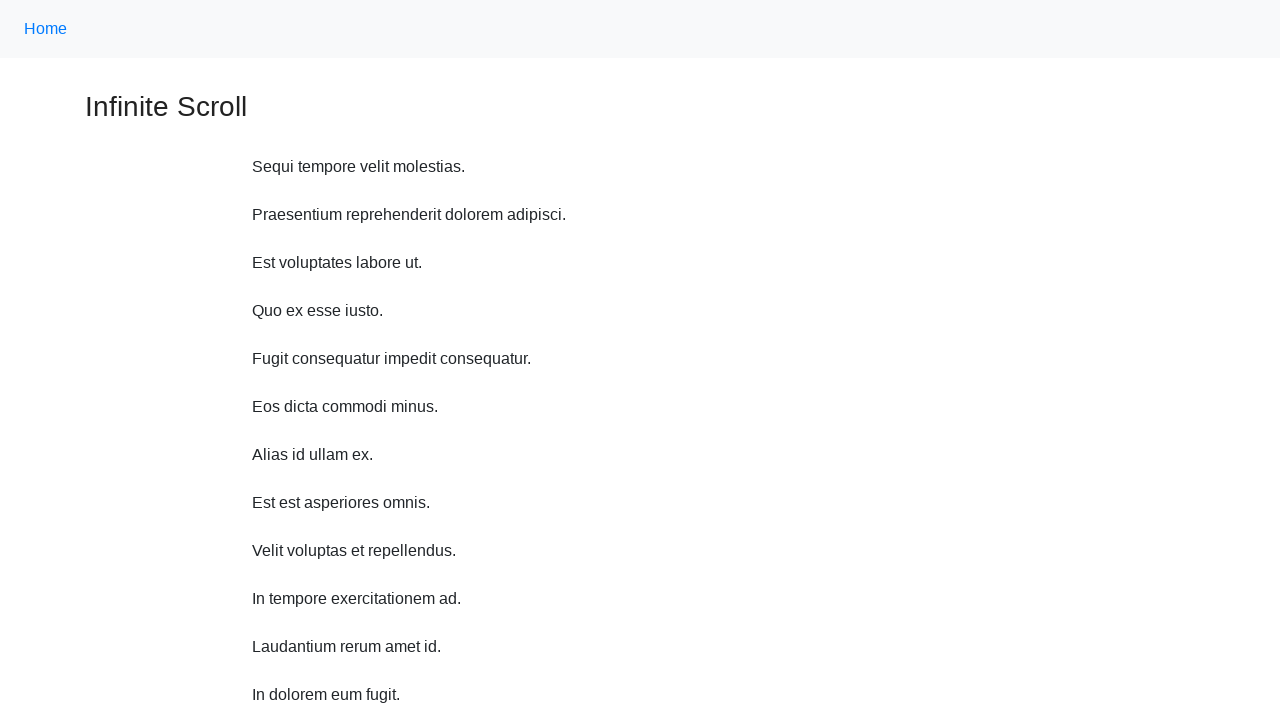

Scrolled up 750 pixels (iteration 7/10)
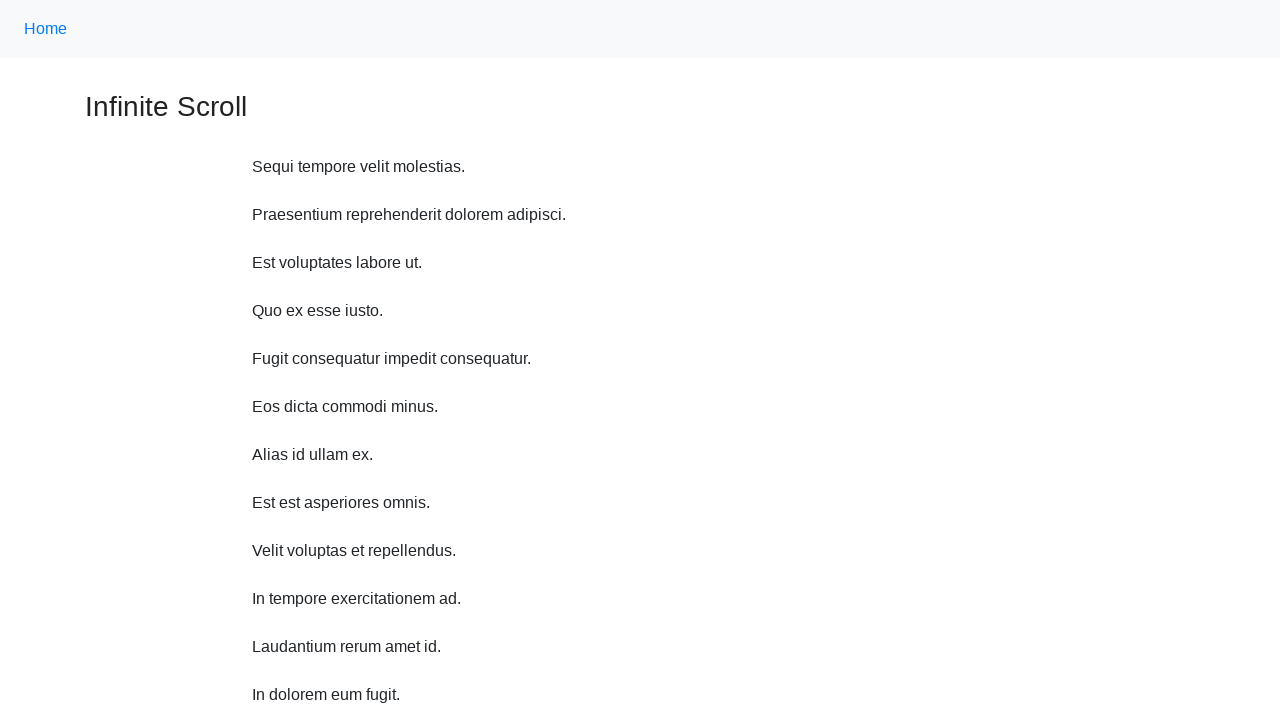

Waited 1 second before scrolling up (iteration 8/10)
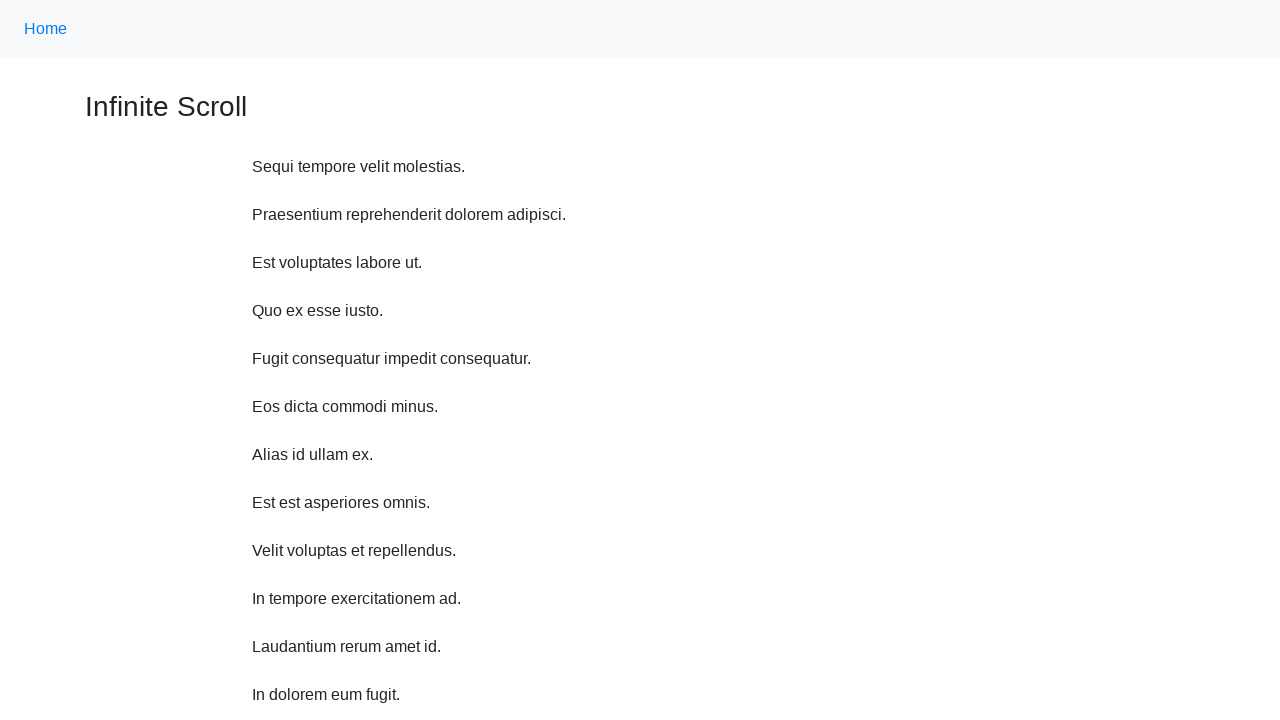

Scrolled up 750 pixels (iteration 8/10)
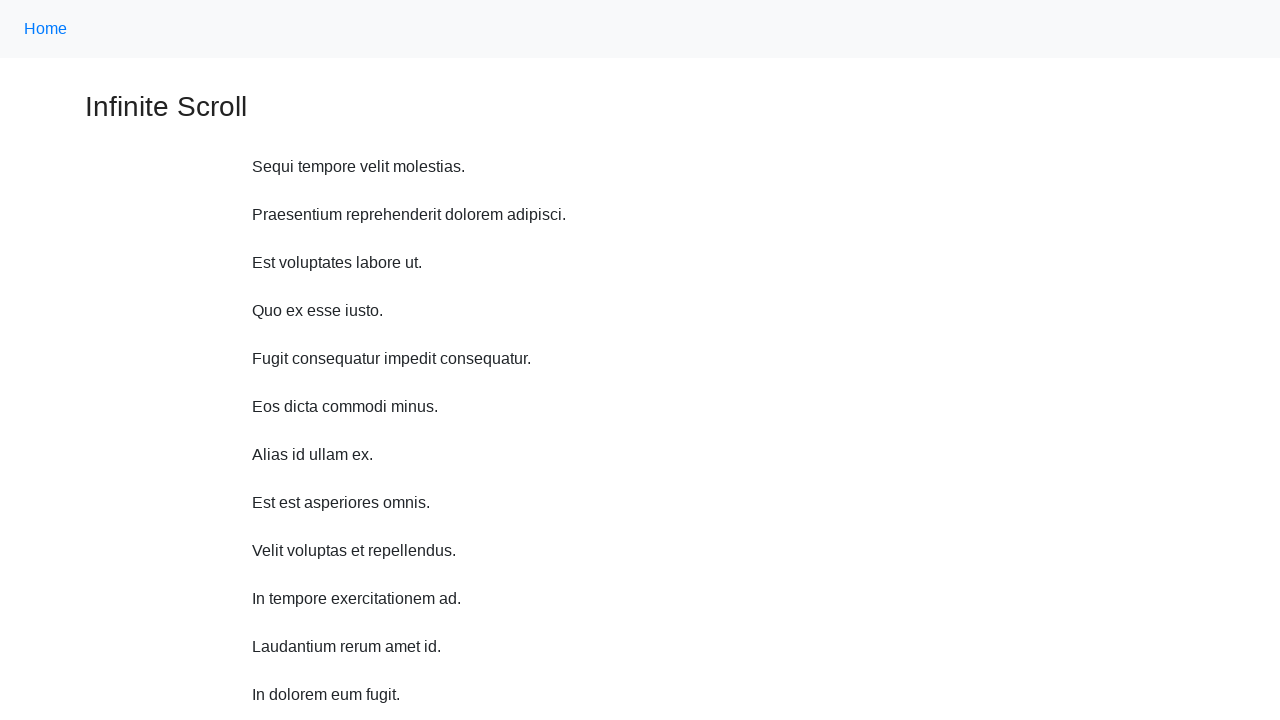

Waited 1 second before scrolling up (iteration 9/10)
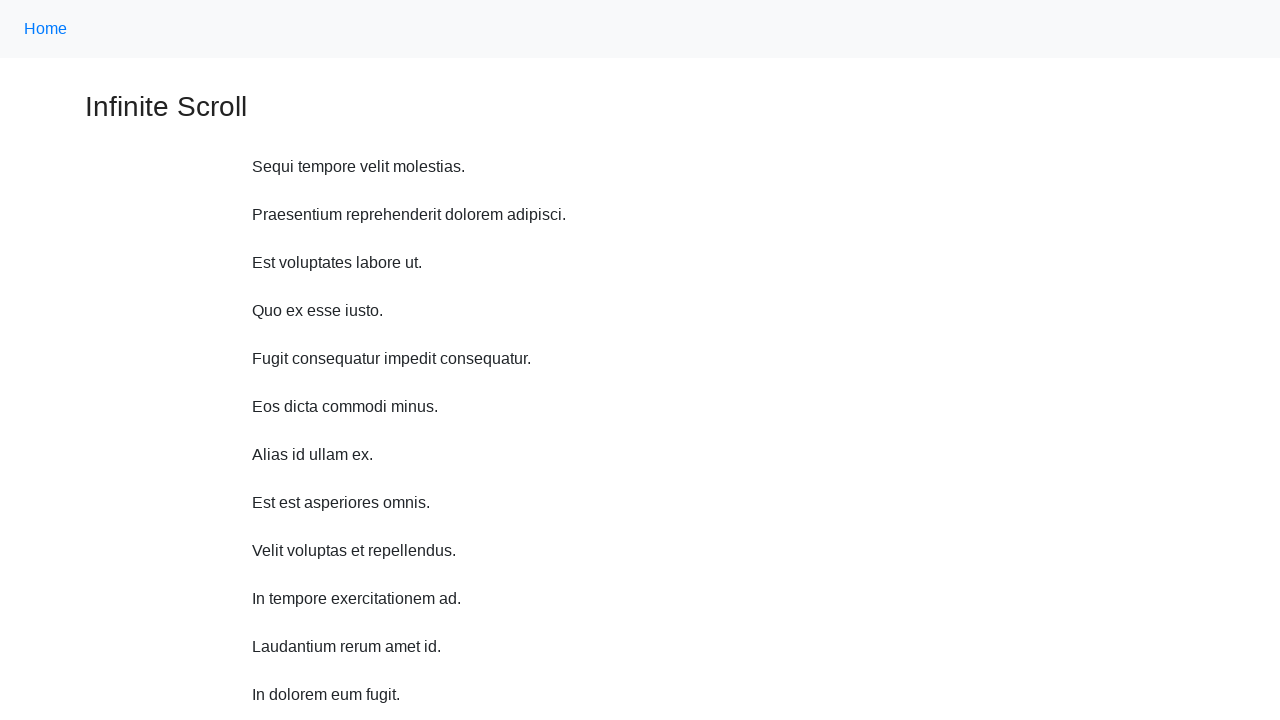

Scrolled up 750 pixels (iteration 9/10)
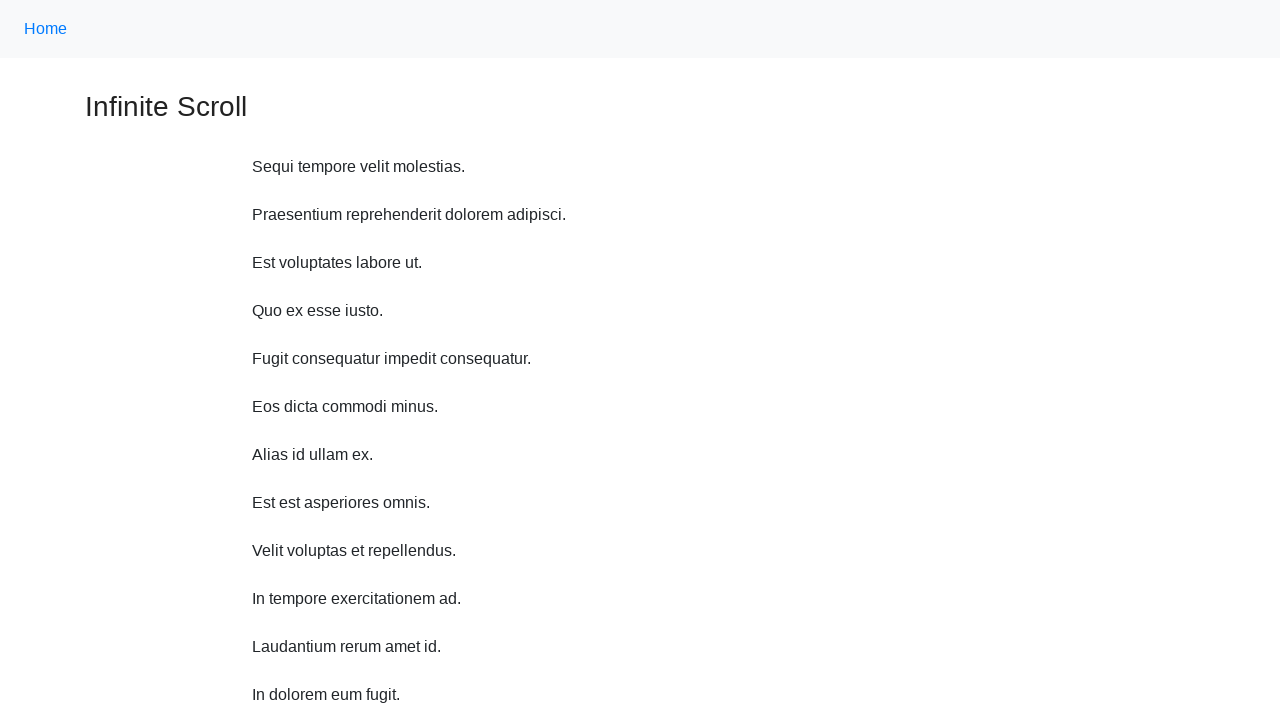

Waited 1 second before scrolling up (iteration 10/10)
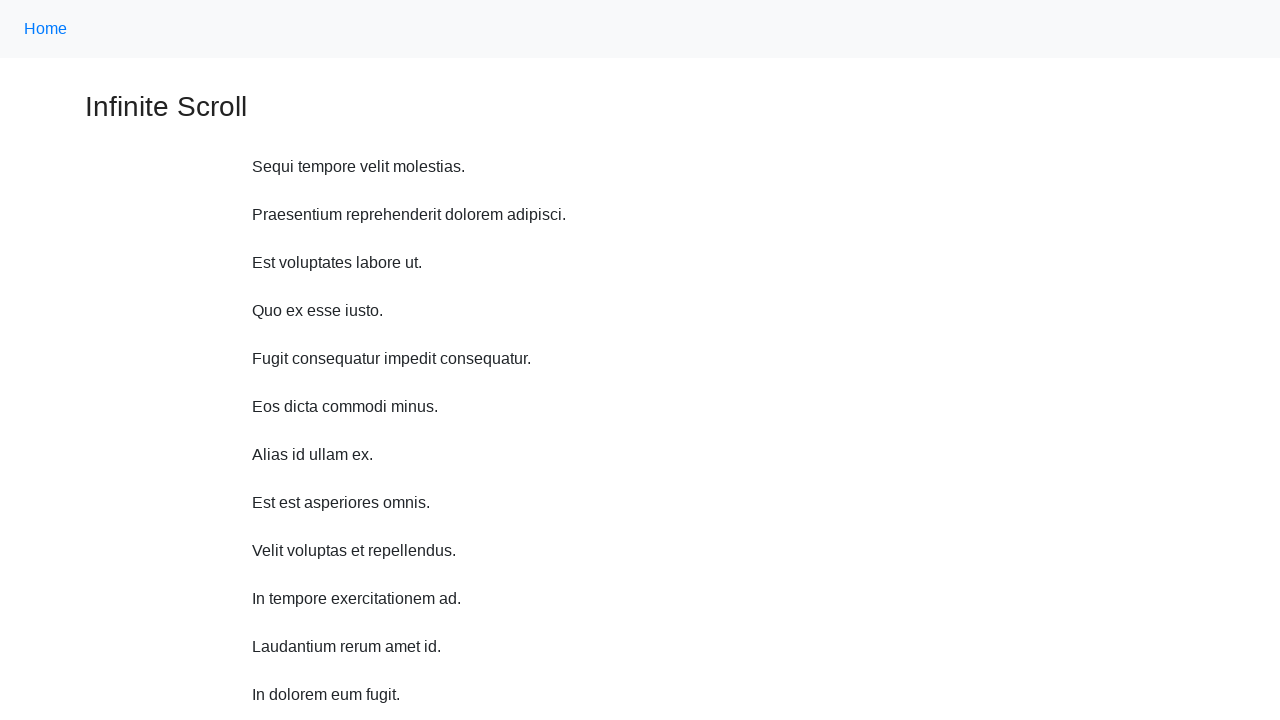

Scrolled up 750 pixels (iteration 10/10)
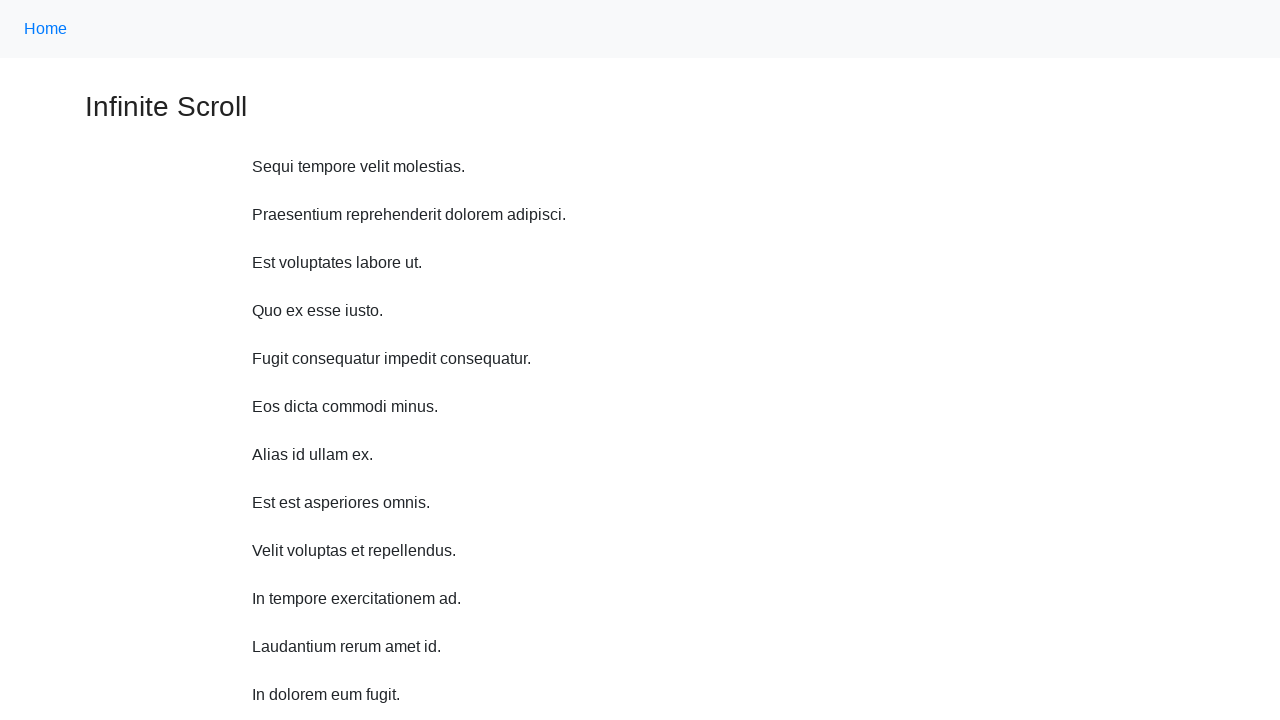

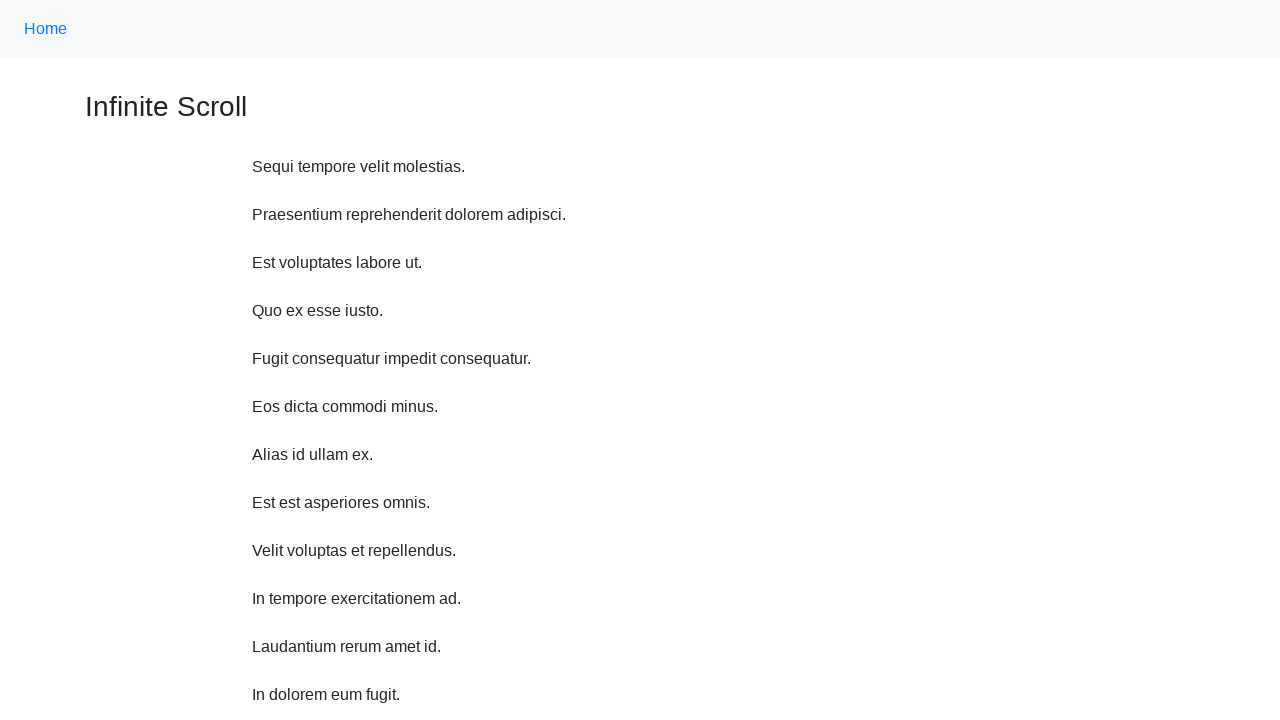